Tests infinite scroll functionality on UWFlow course explorer page by scrolling to the bottom repeatedly until all content is loaded

Starting URL: https://uwflow.com/explore

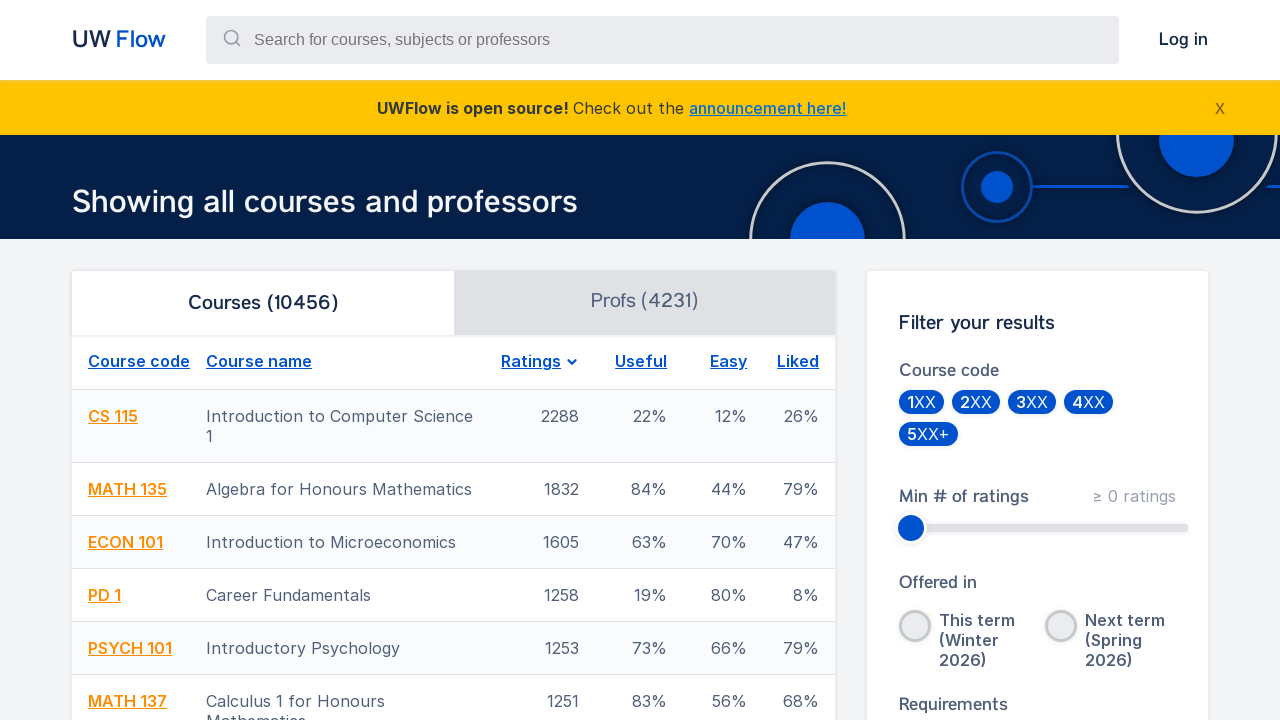

Waited for page to reach networkidle state
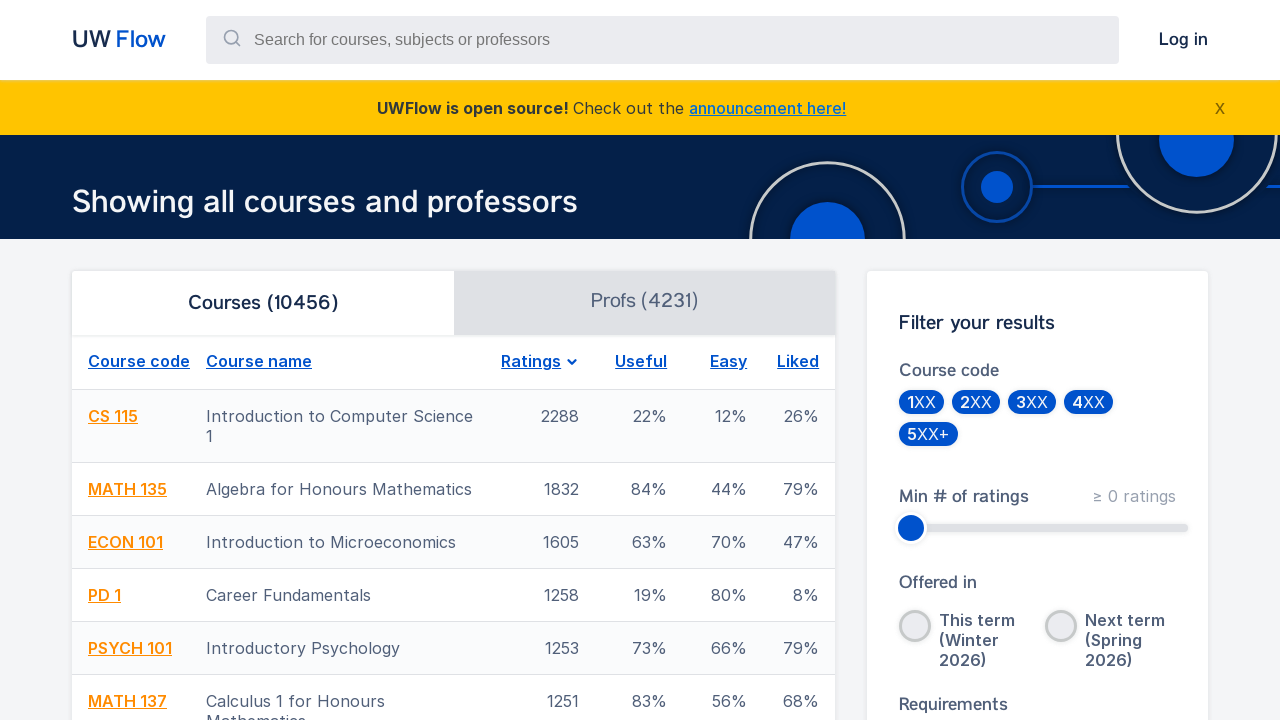

Retrieved current scroll height
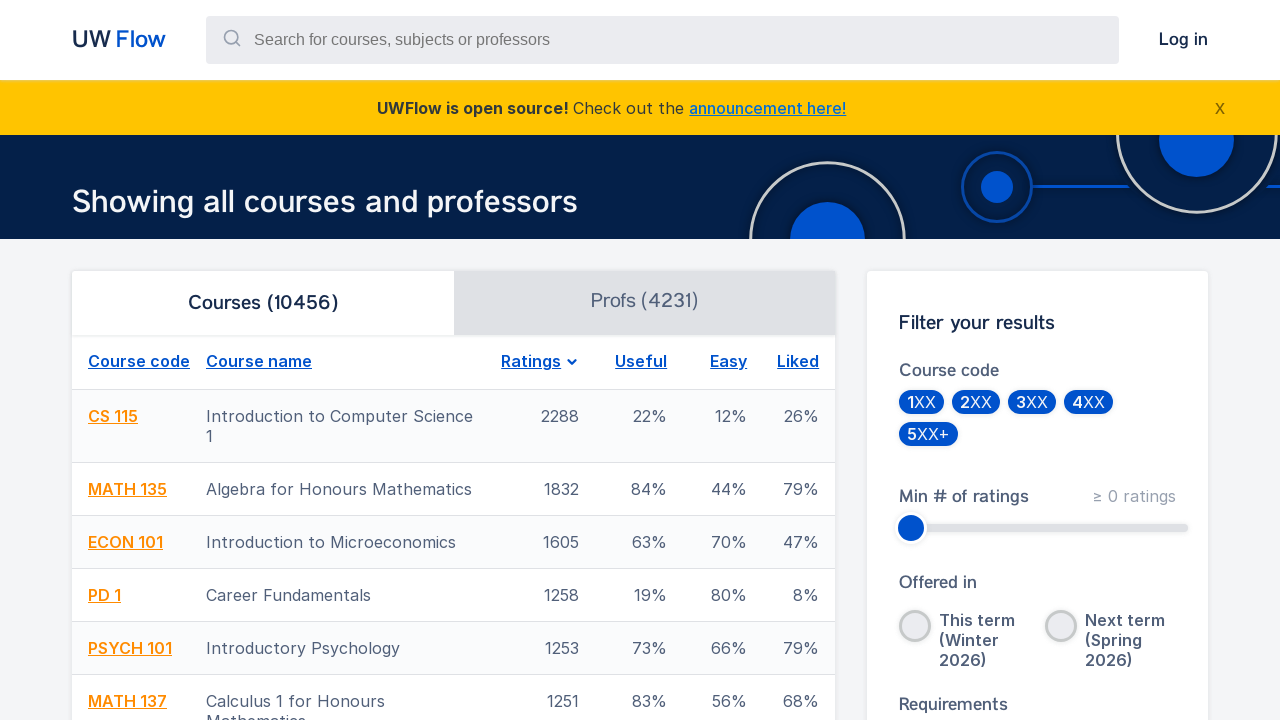

Scrolled to bottom of page (iteration 1)
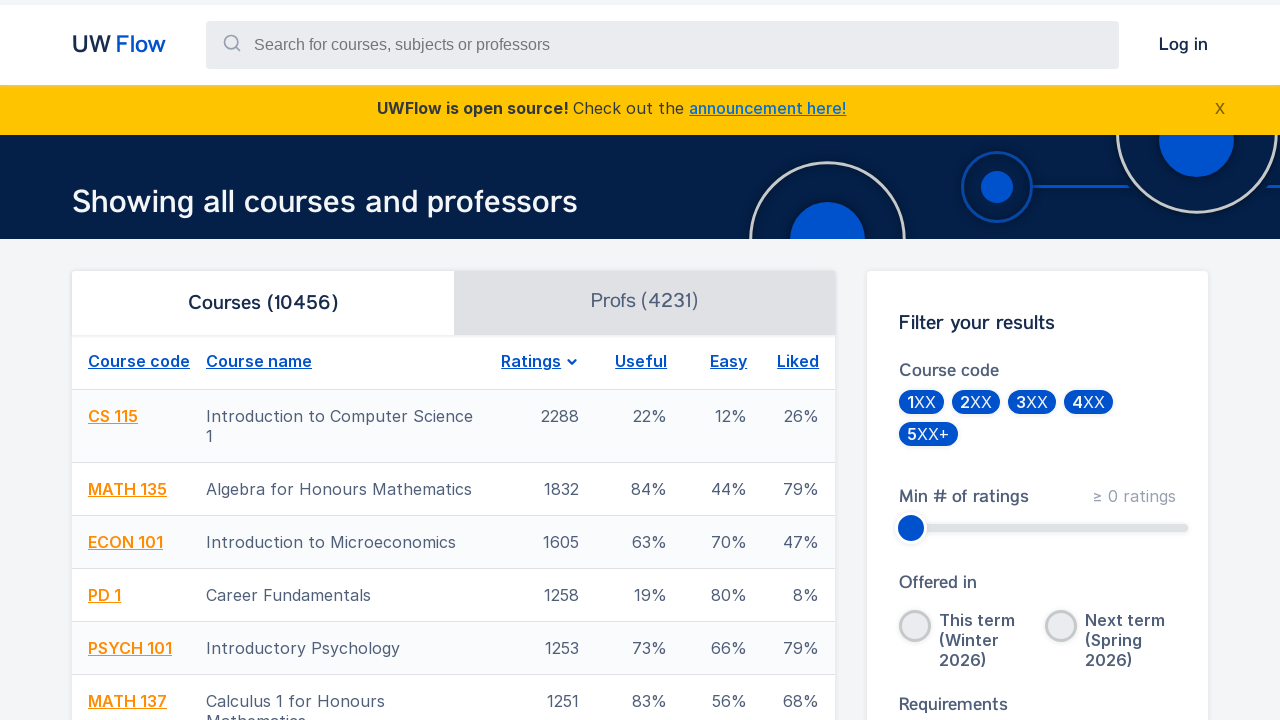

Waited 700ms for new content to load
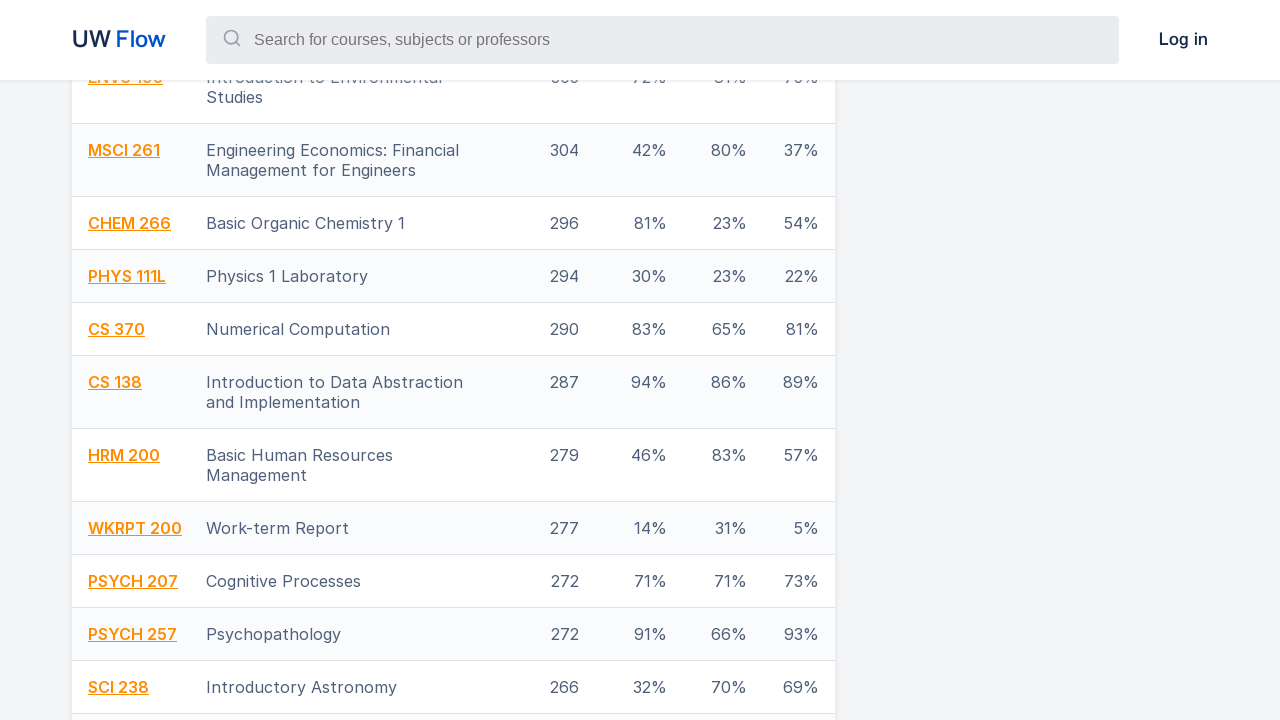

Retrieved new scroll height after loading
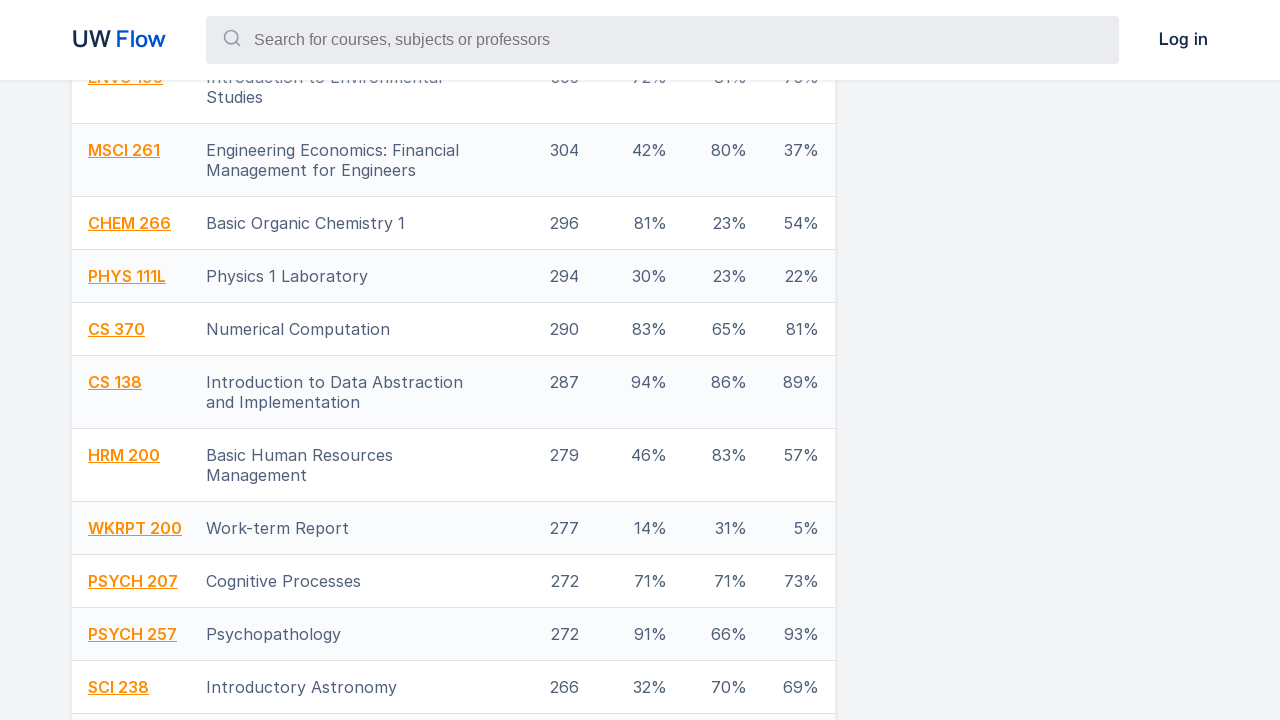

Retrieved current scroll height
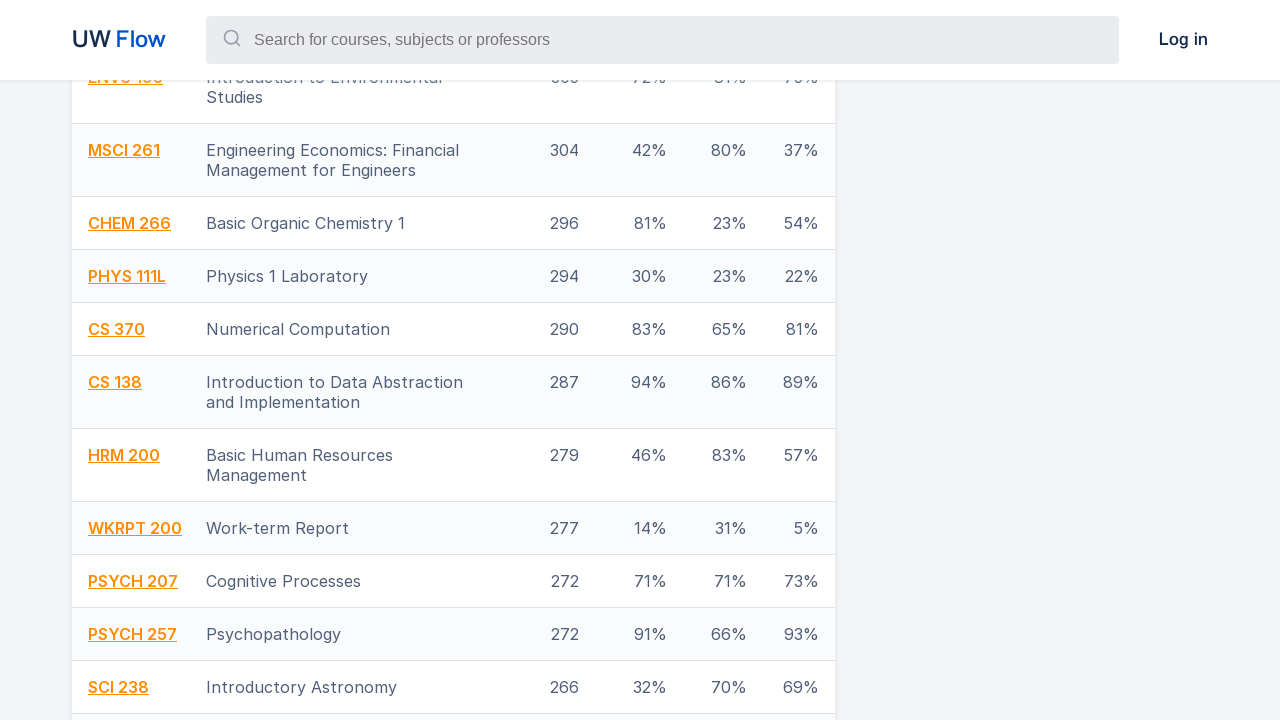

Scrolled to bottom of page (iteration 2)
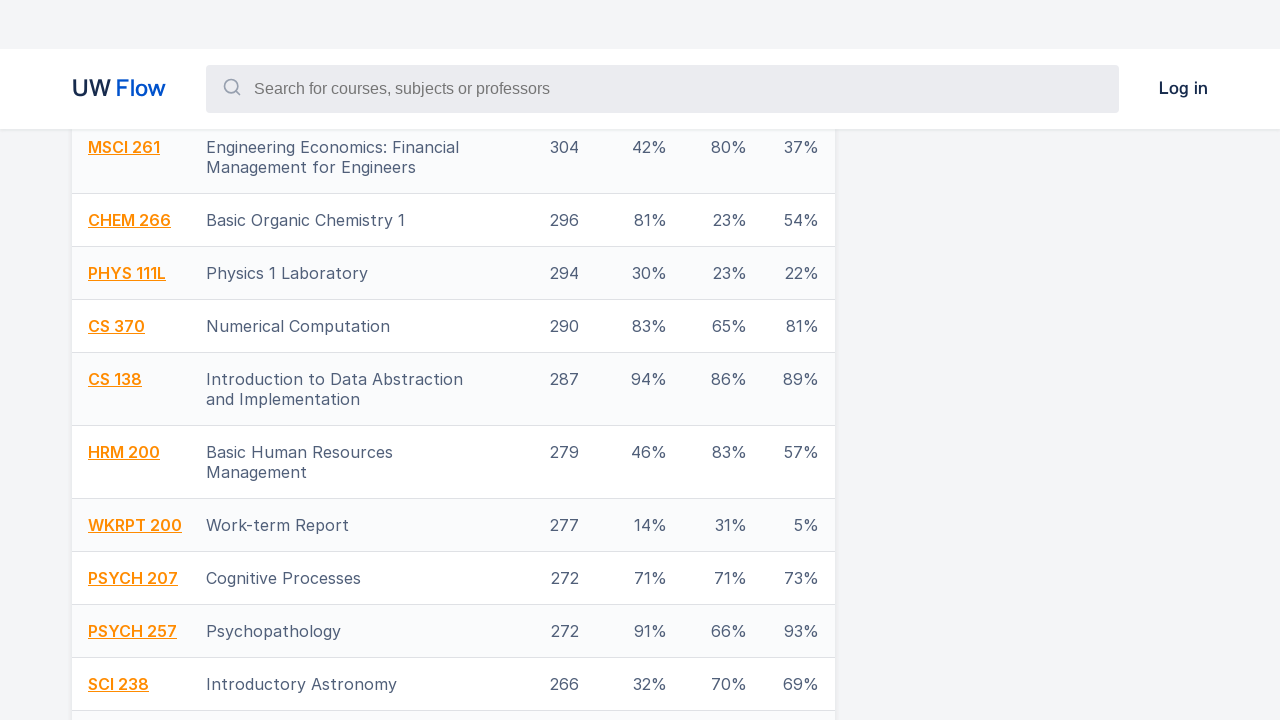

Waited 700ms for new content to load
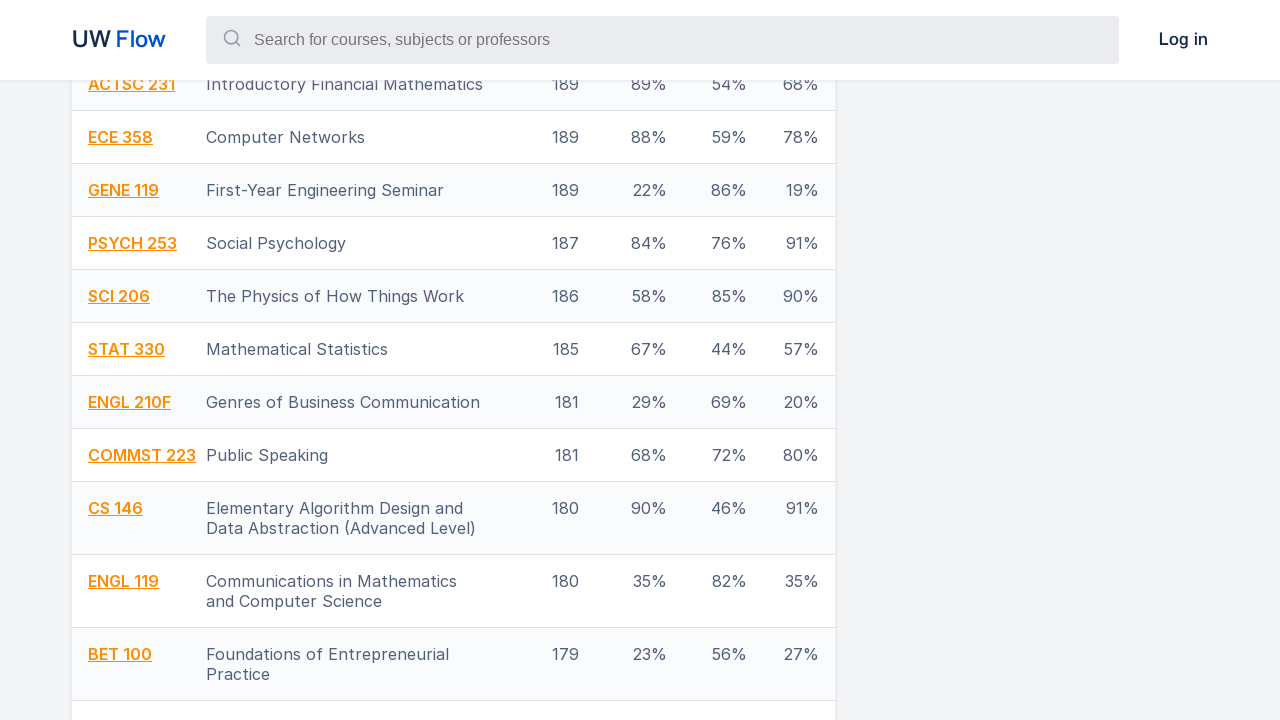

Retrieved new scroll height after loading
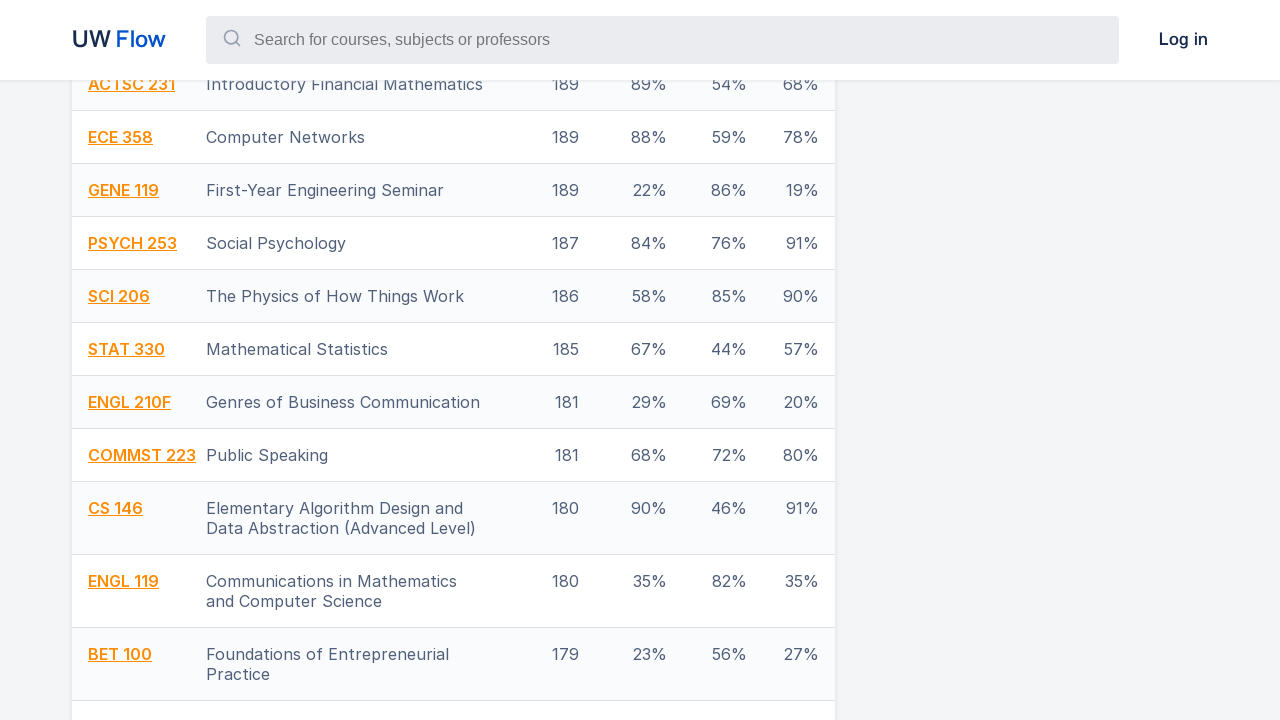

Retrieved current scroll height
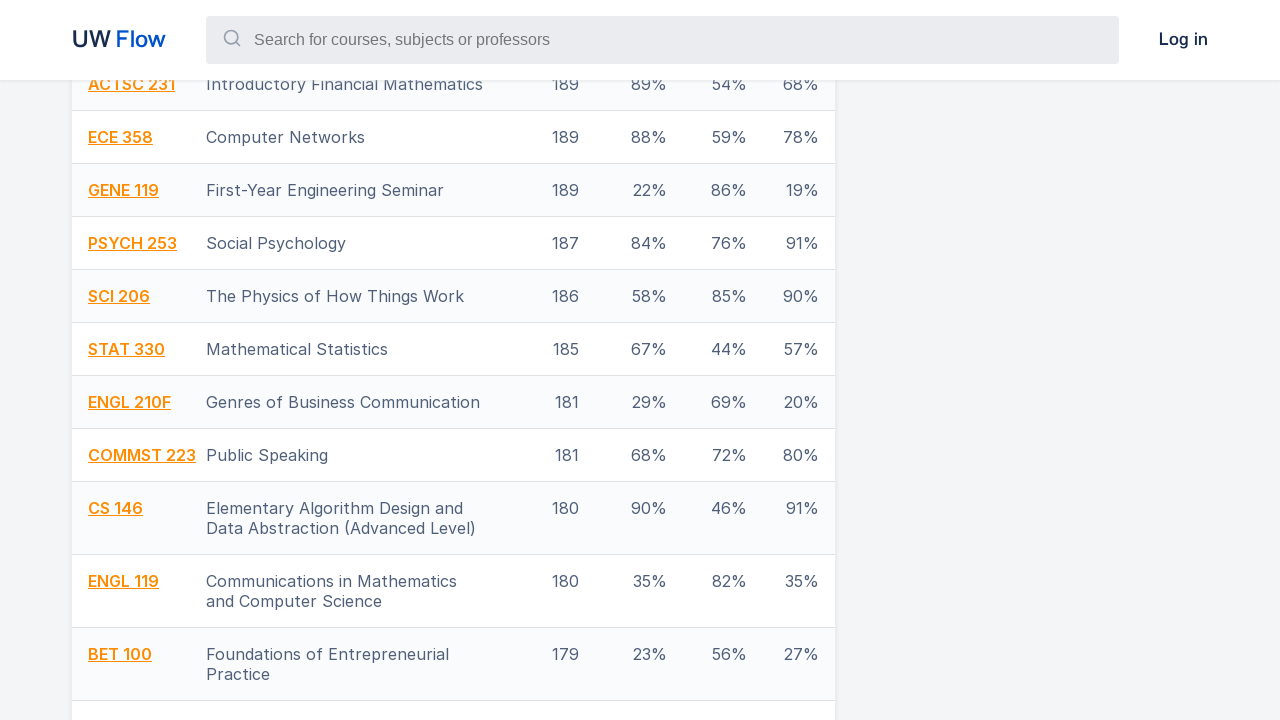

Scrolled to bottom of page (iteration 3)
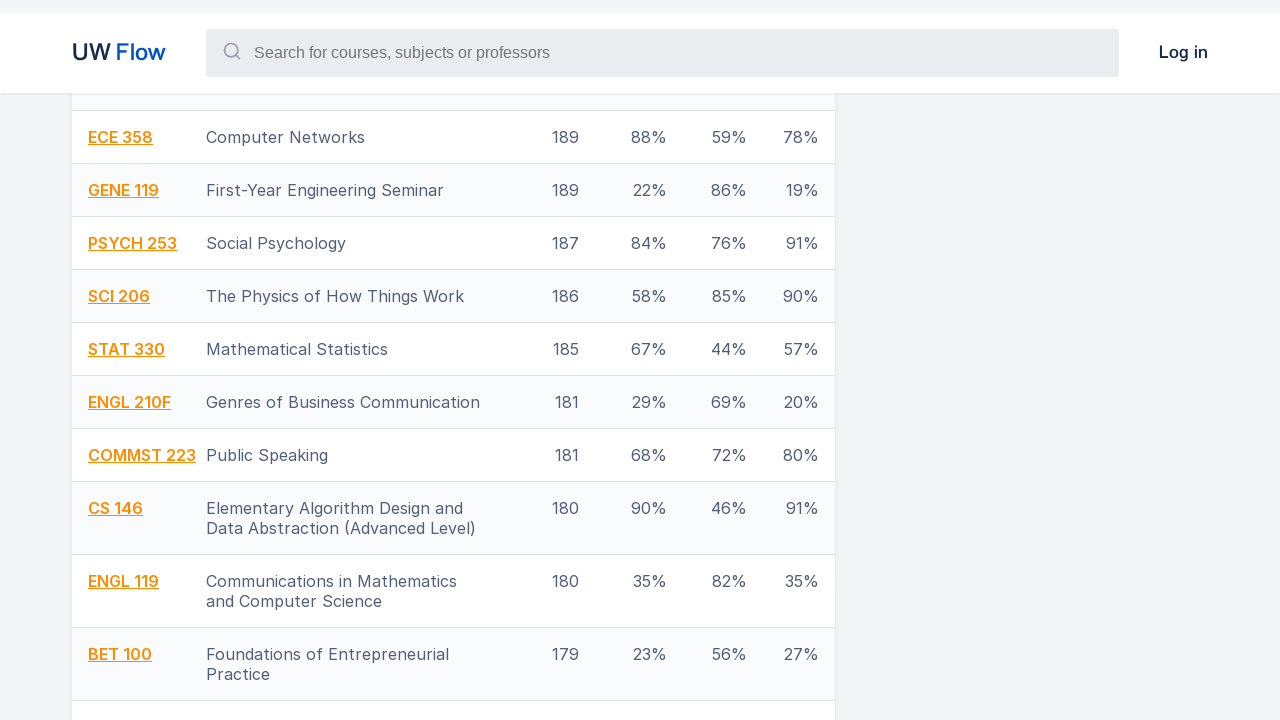

Waited 700ms for new content to load
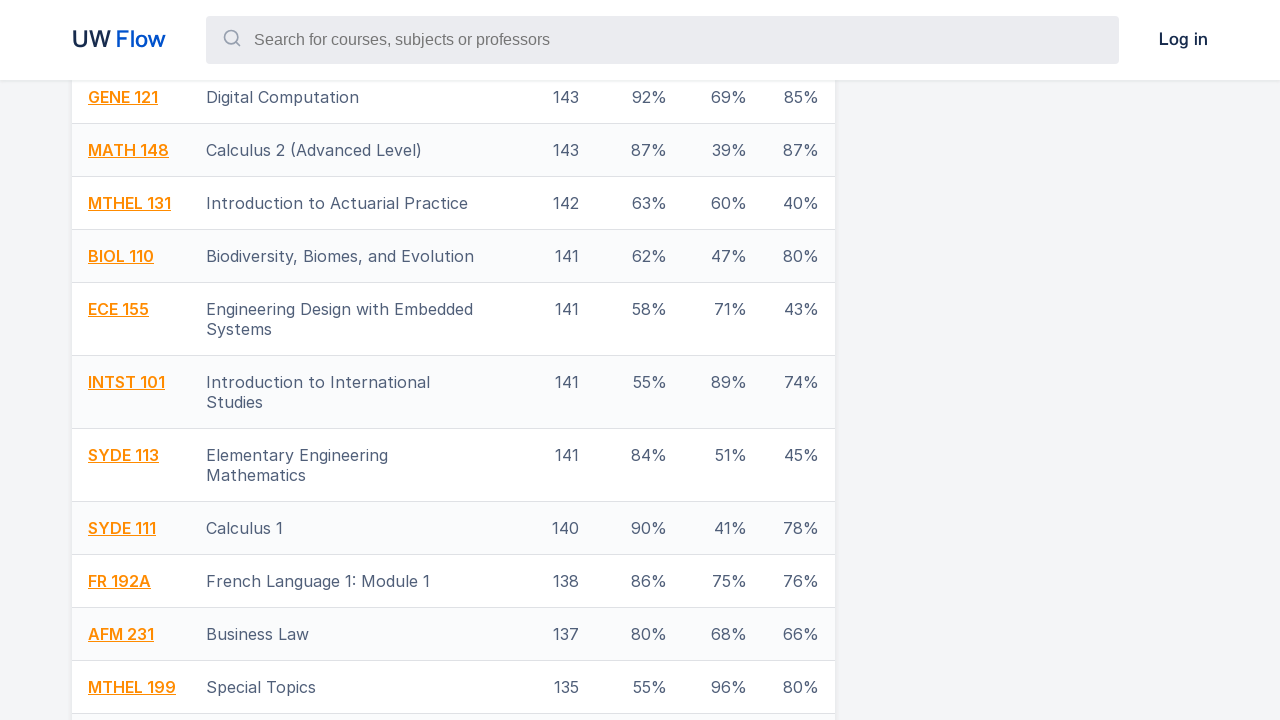

Retrieved new scroll height after loading
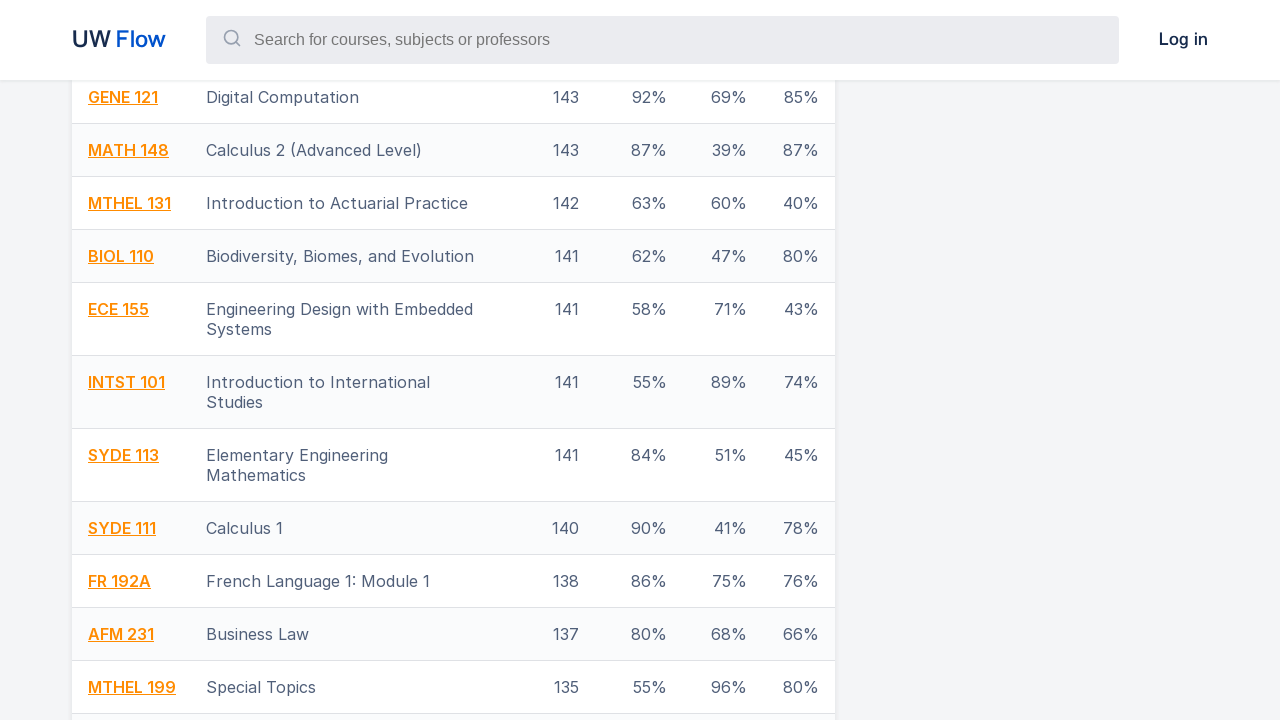

Retrieved current scroll height
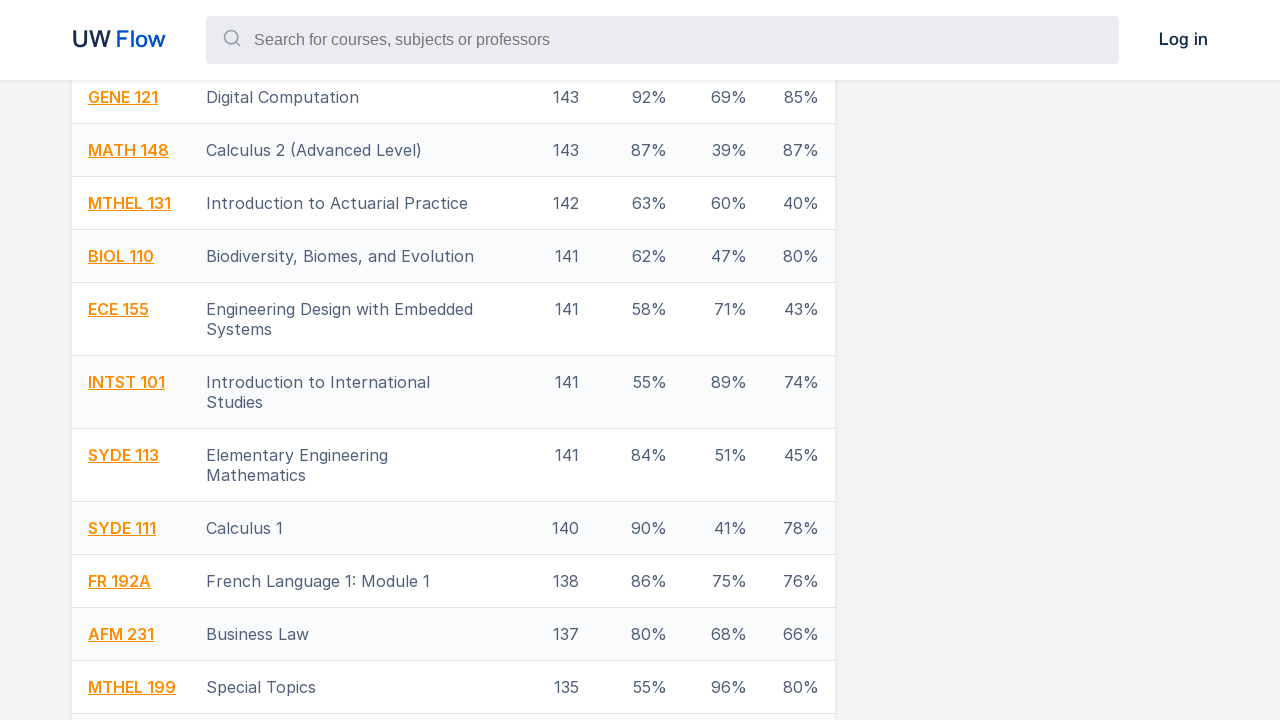

Scrolled to bottom of page (iteration 4)
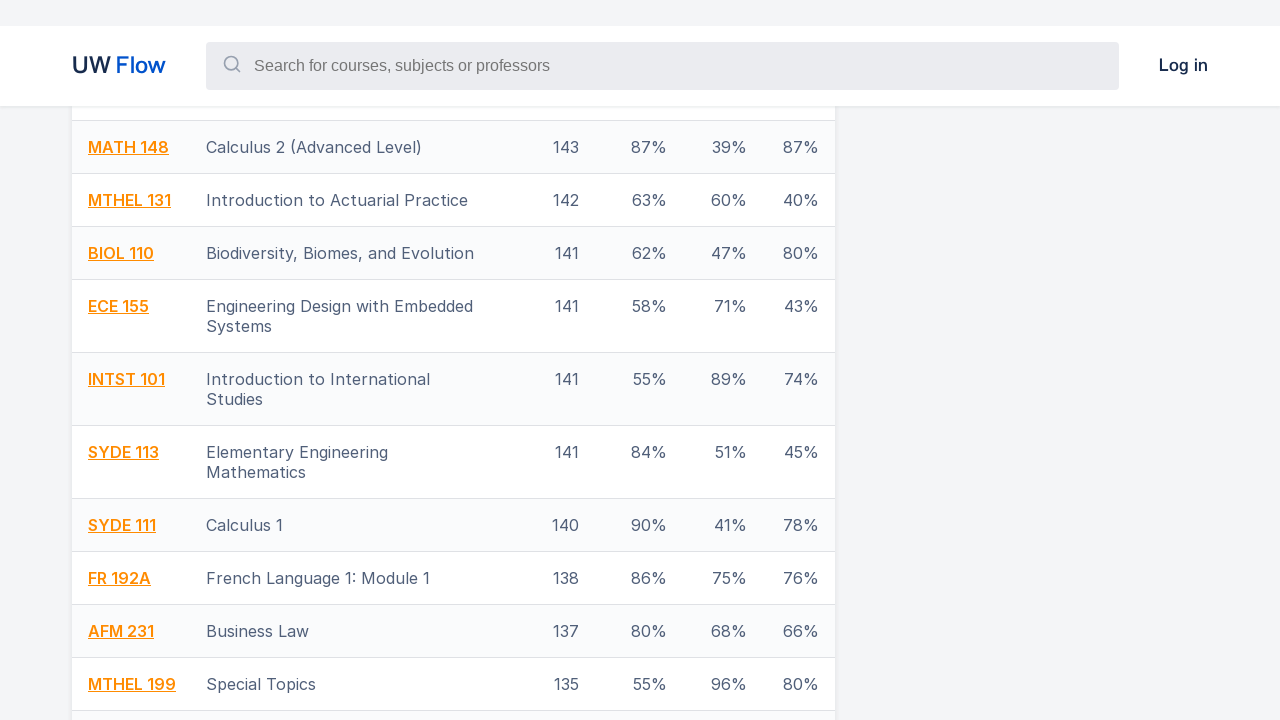

Waited 700ms for new content to load
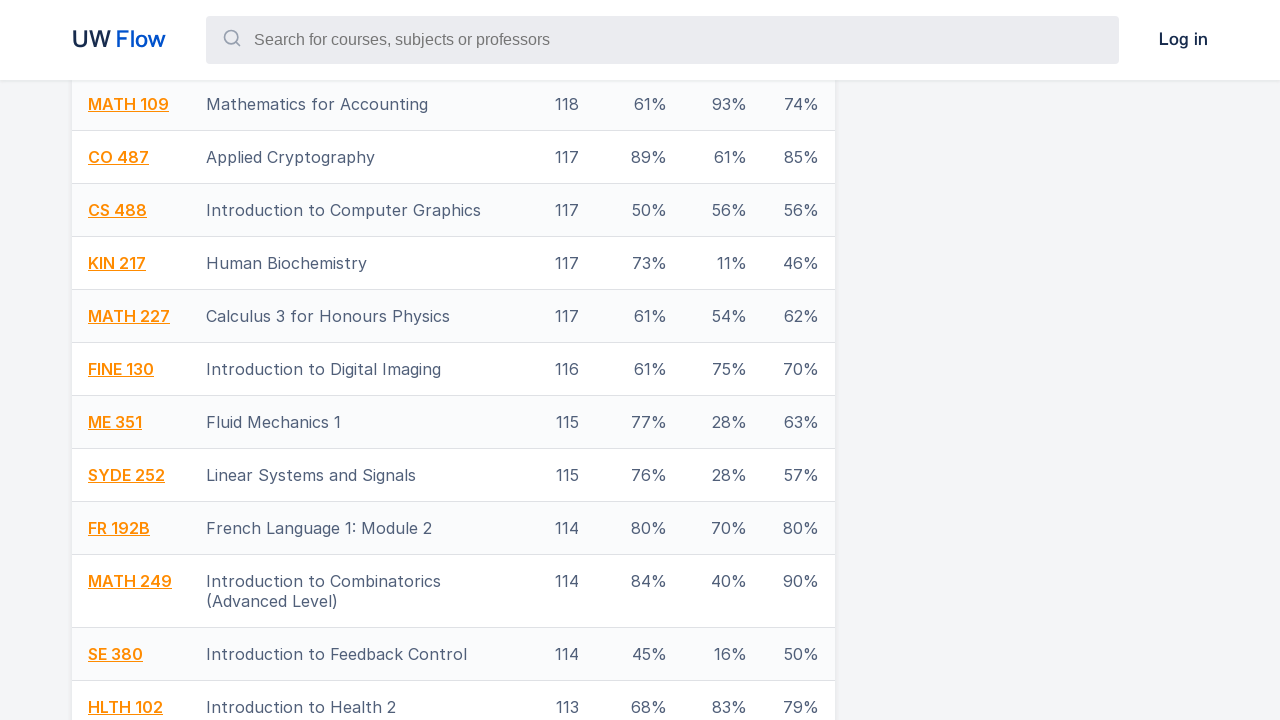

Retrieved new scroll height after loading
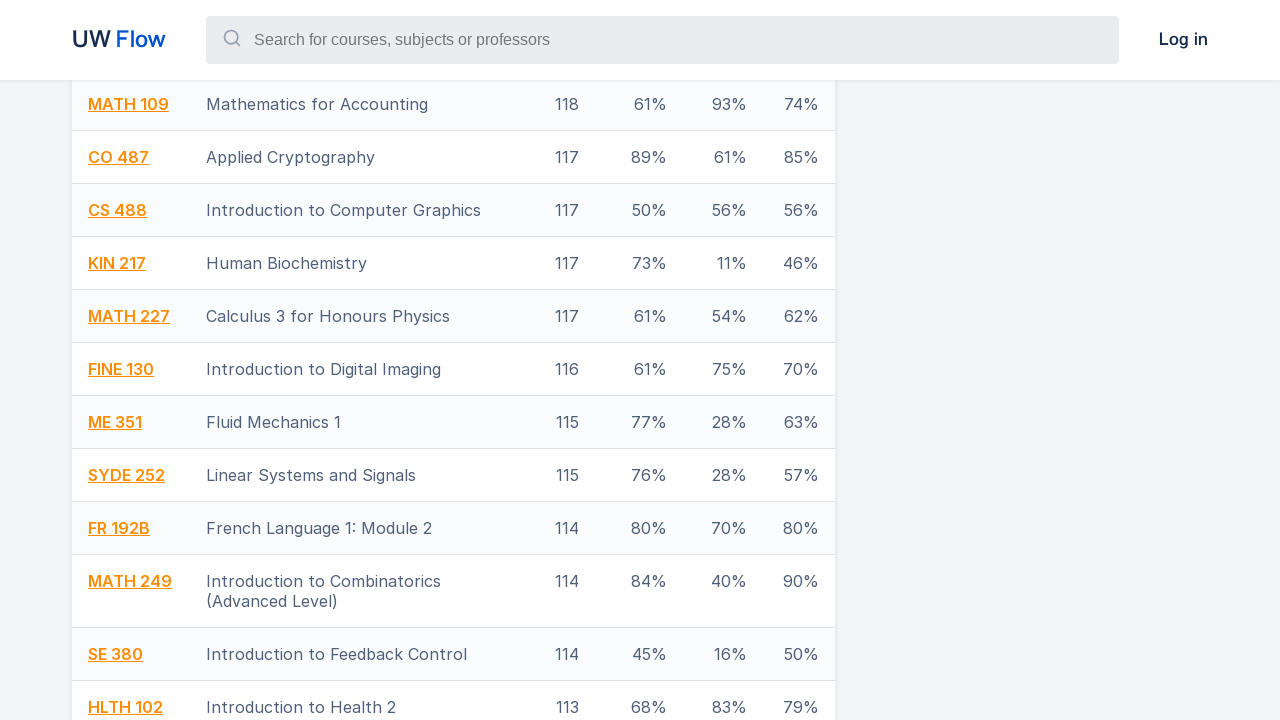

Retrieved current scroll height
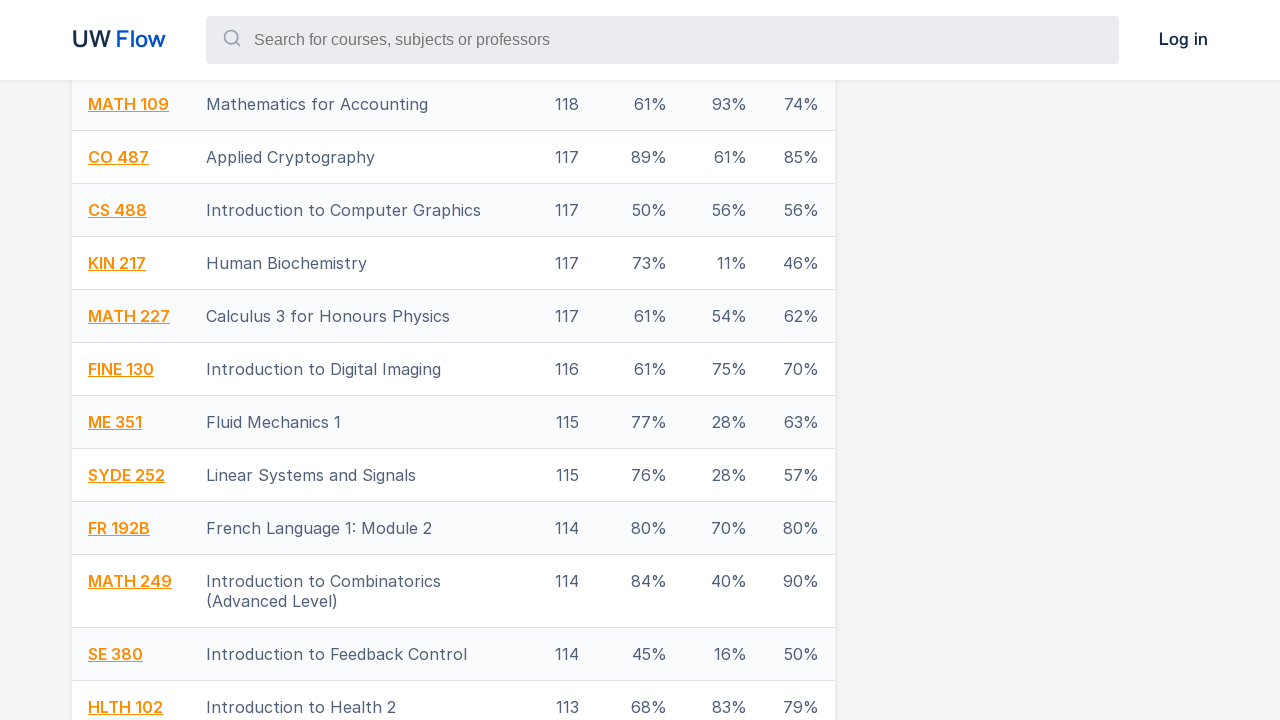

Scrolled to bottom of page (iteration 5)
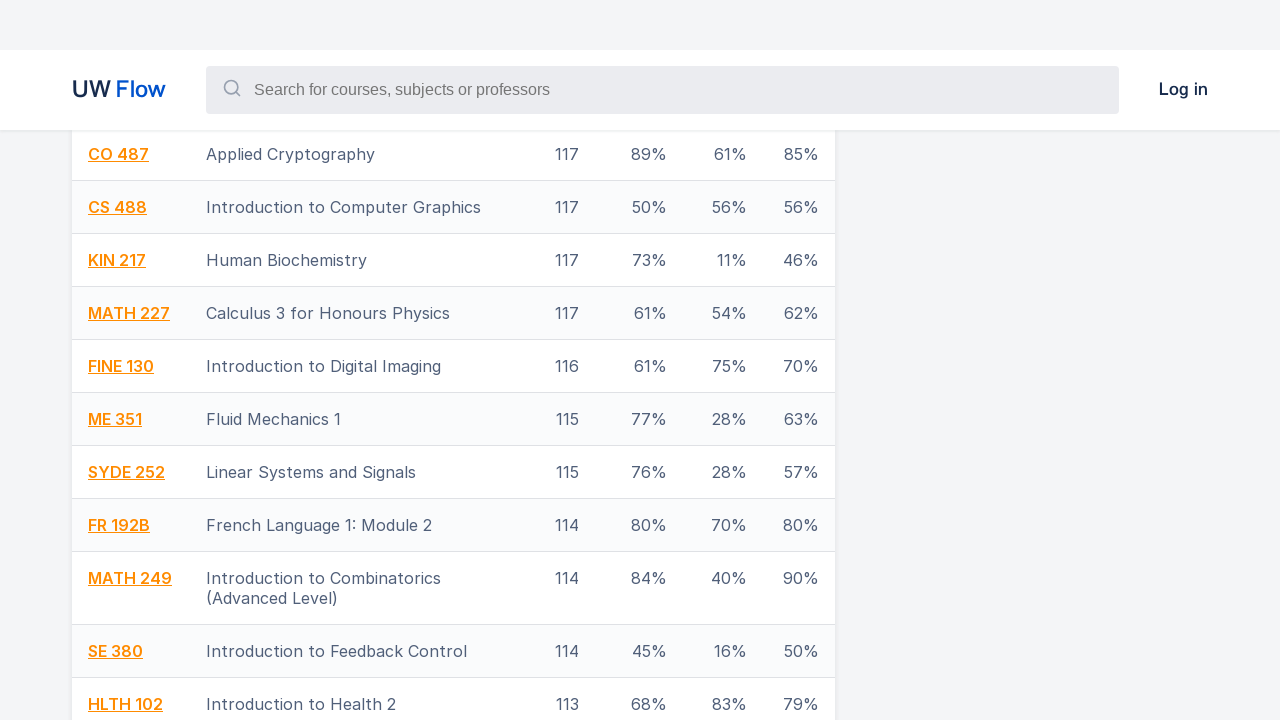

Waited 700ms for new content to load
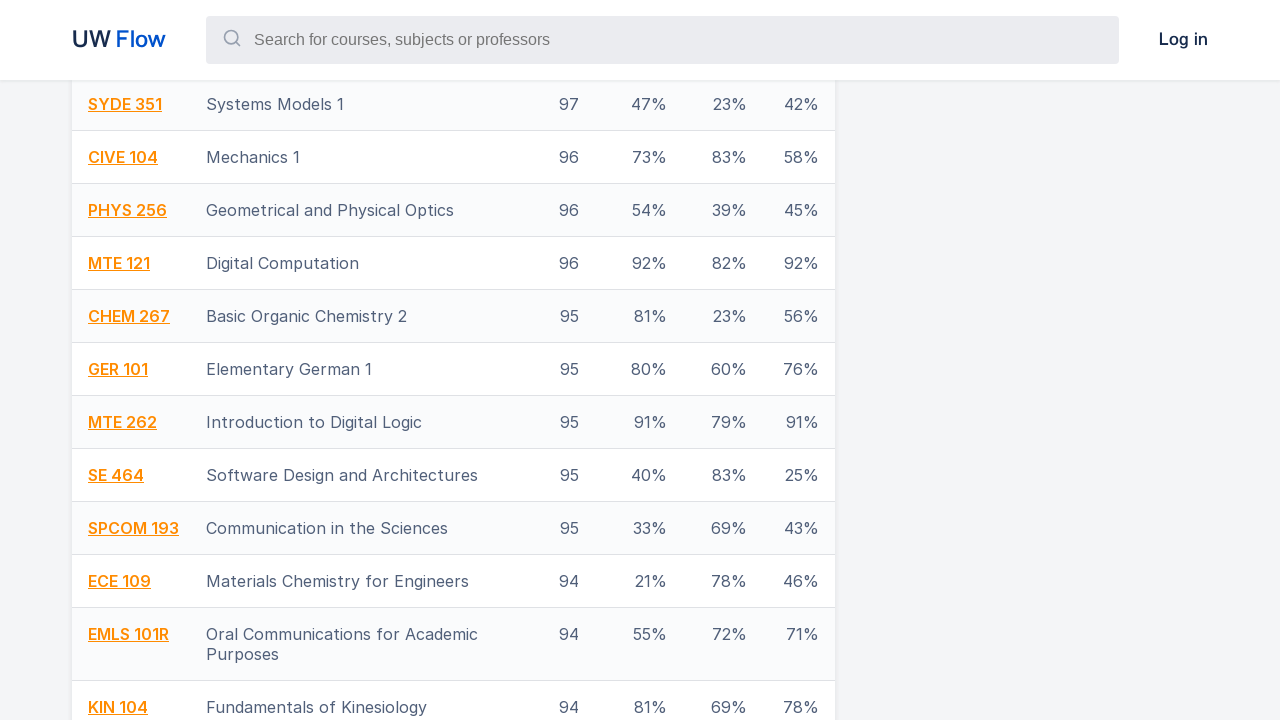

Retrieved new scroll height after loading
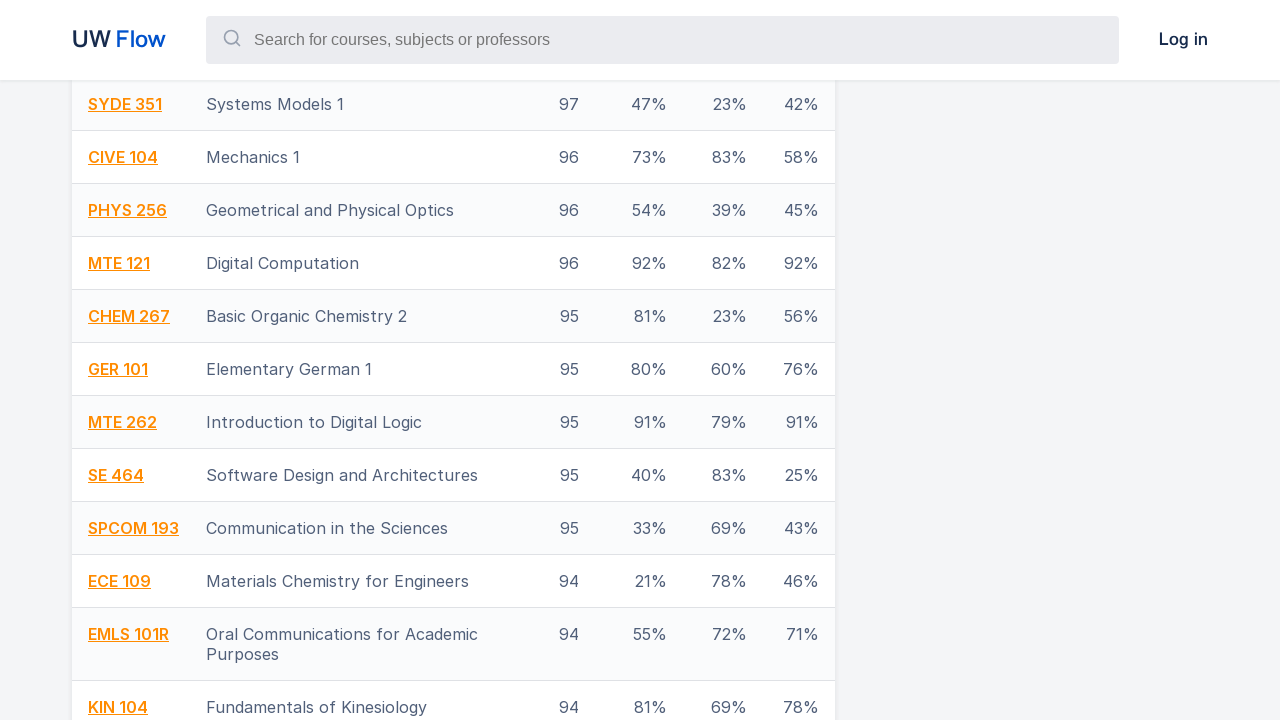

Retrieved current scroll height
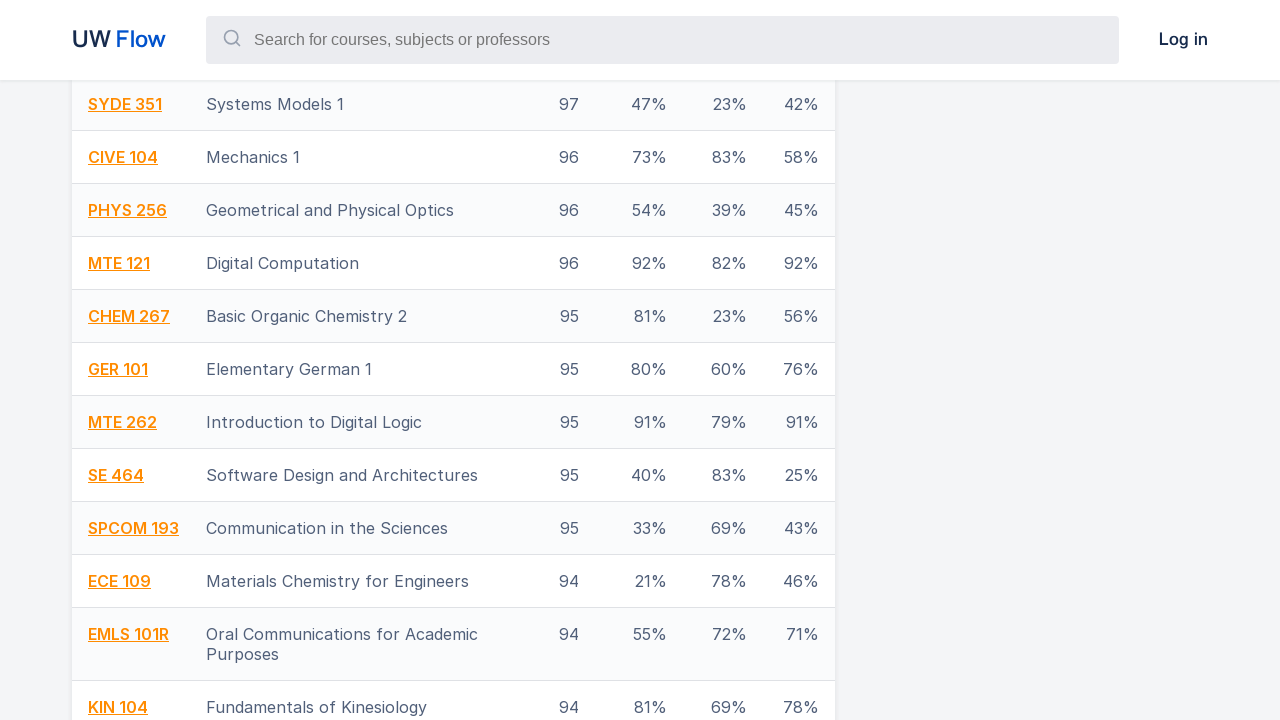

Scrolled to bottom of page (iteration 6)
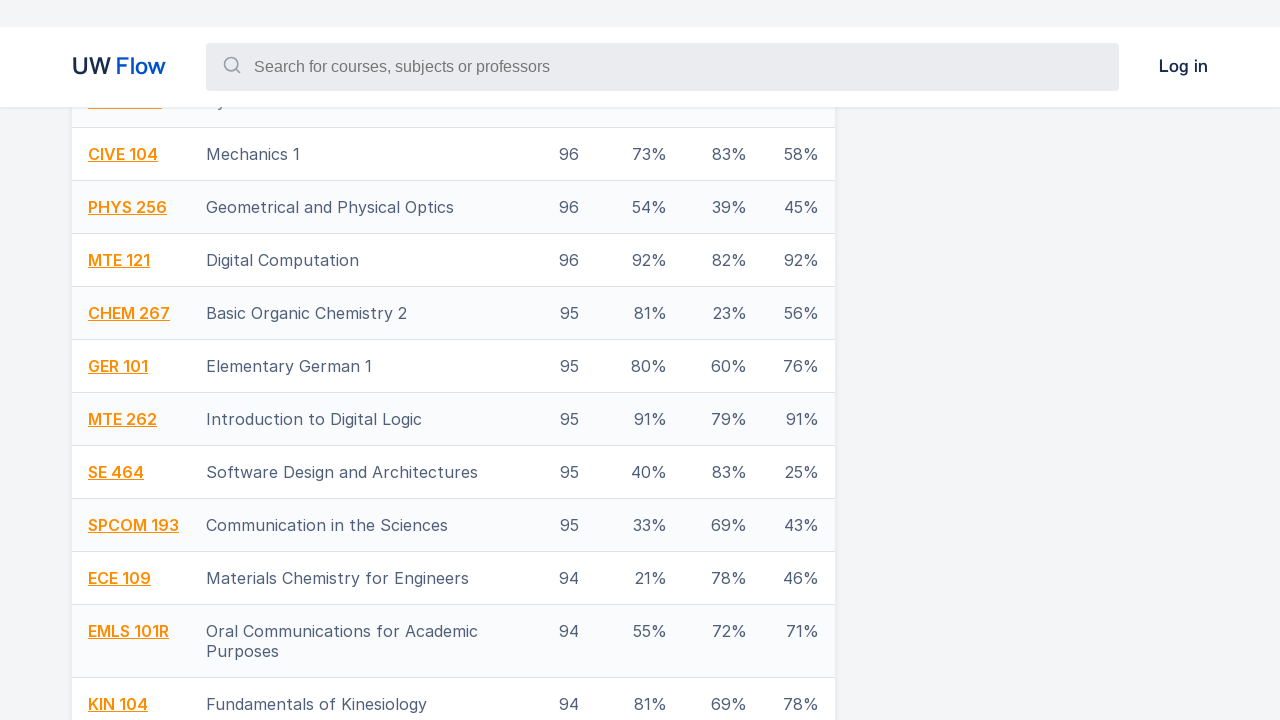

Waited 700ms for new content to load
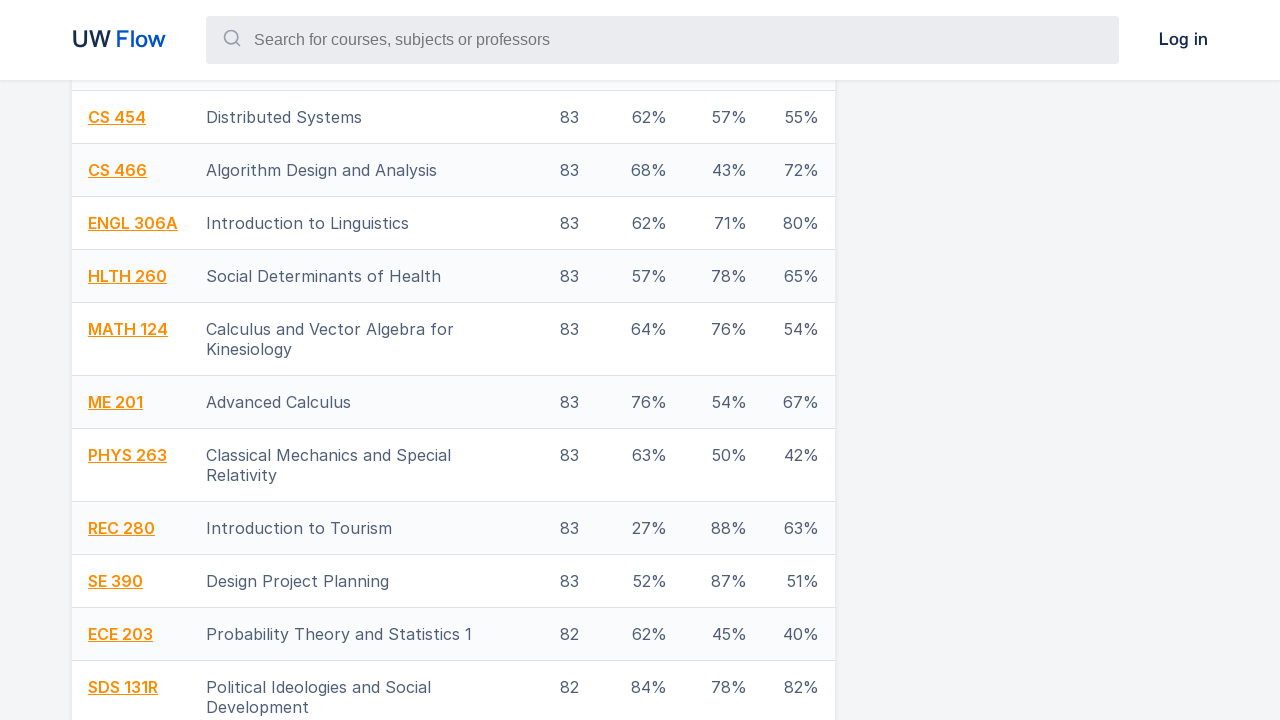

Retrieved new scroll height after loading
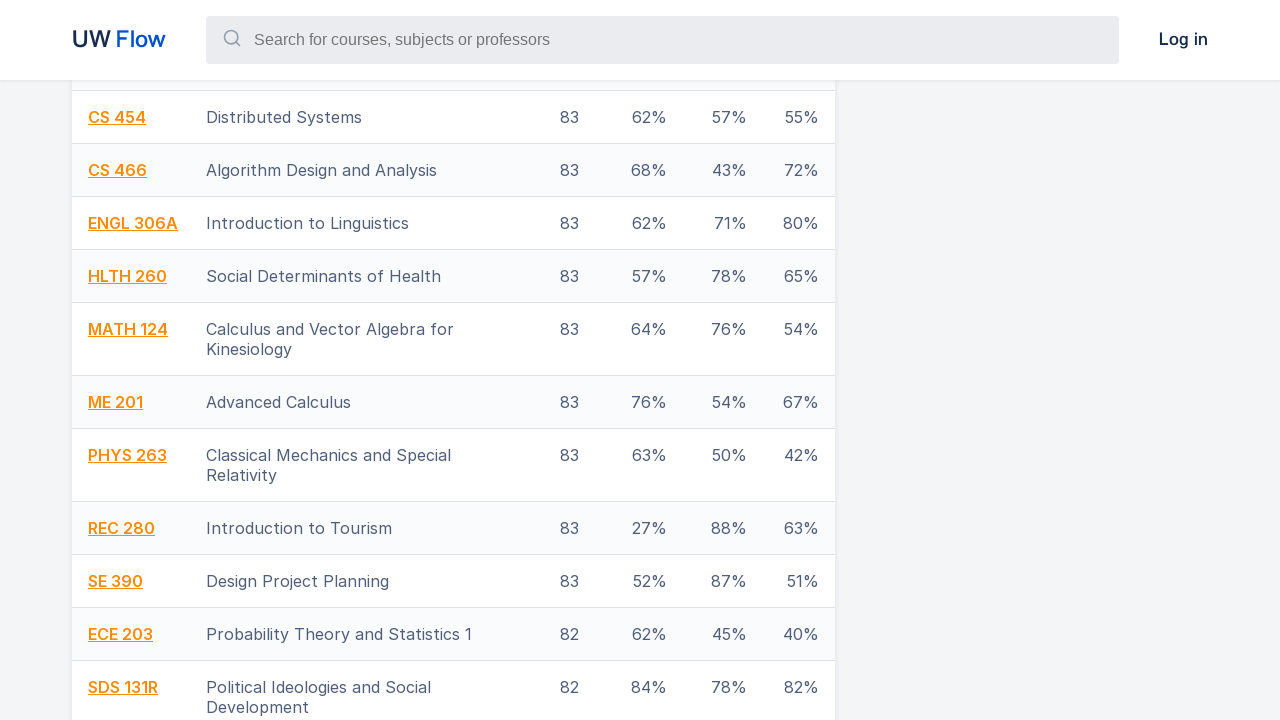

Retrieved current scroll height
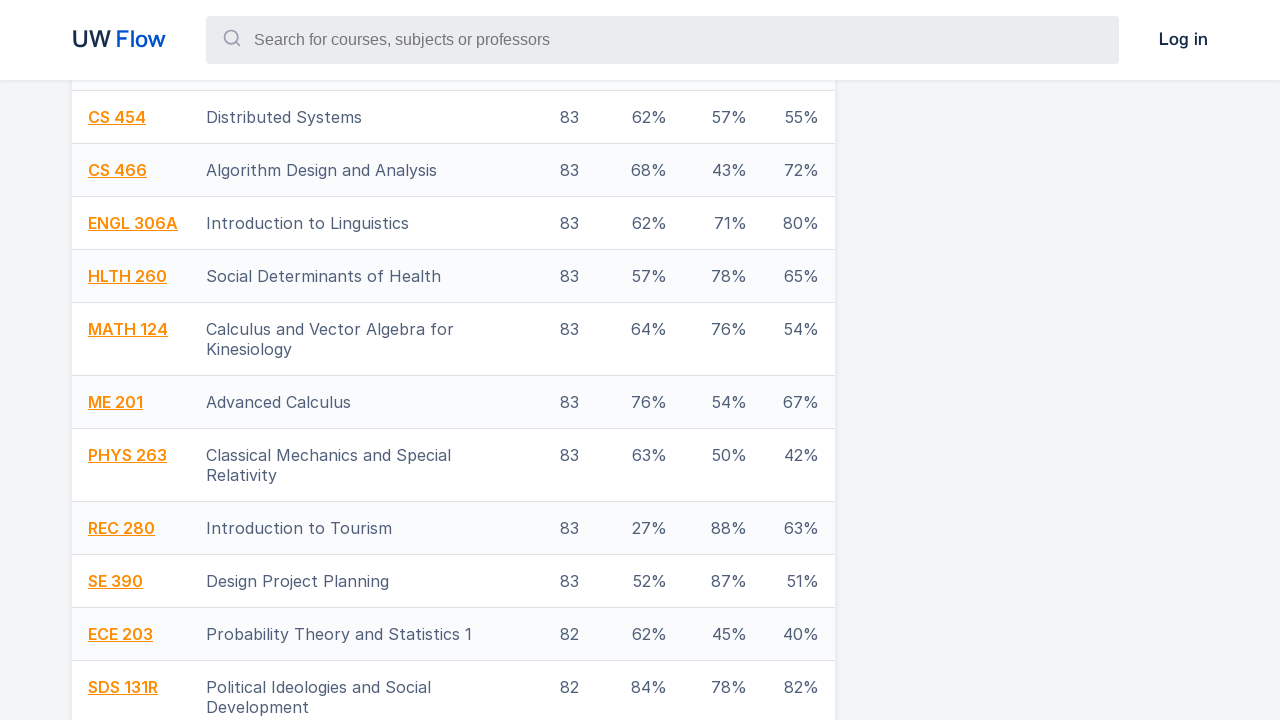

Scrolled to bottom of page (iteration 7)
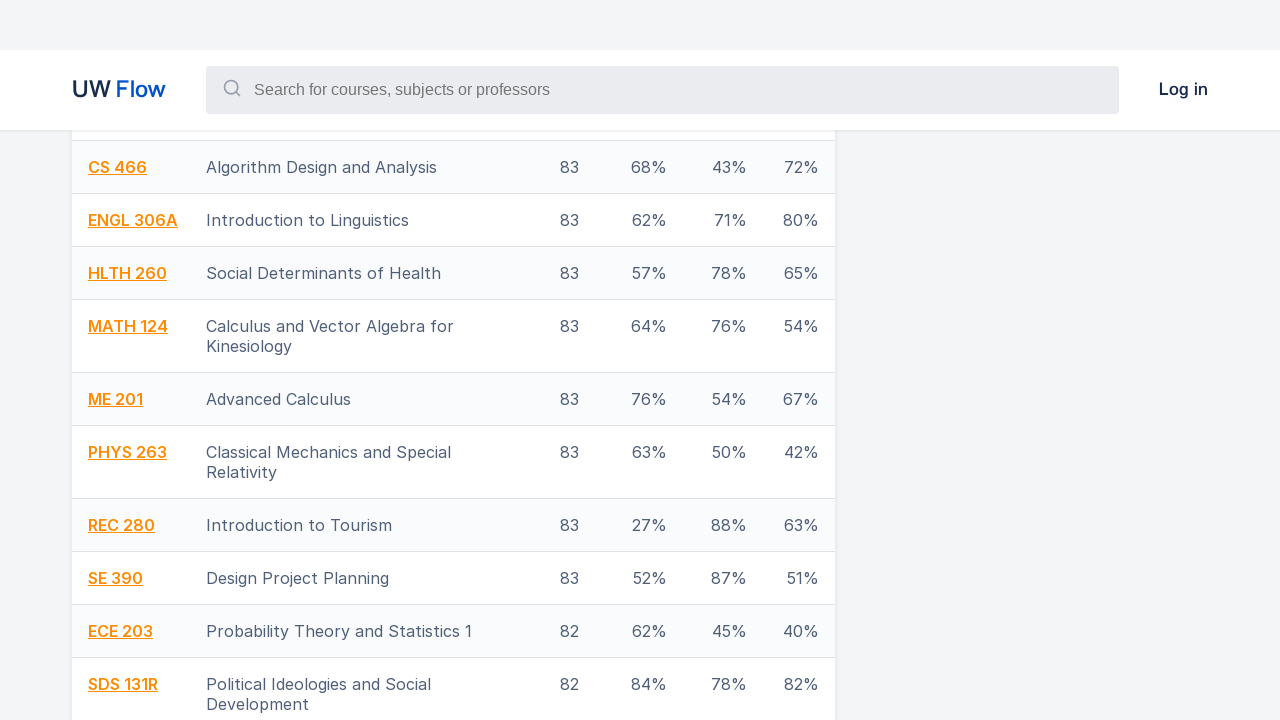

Waited 700ms for new content to load
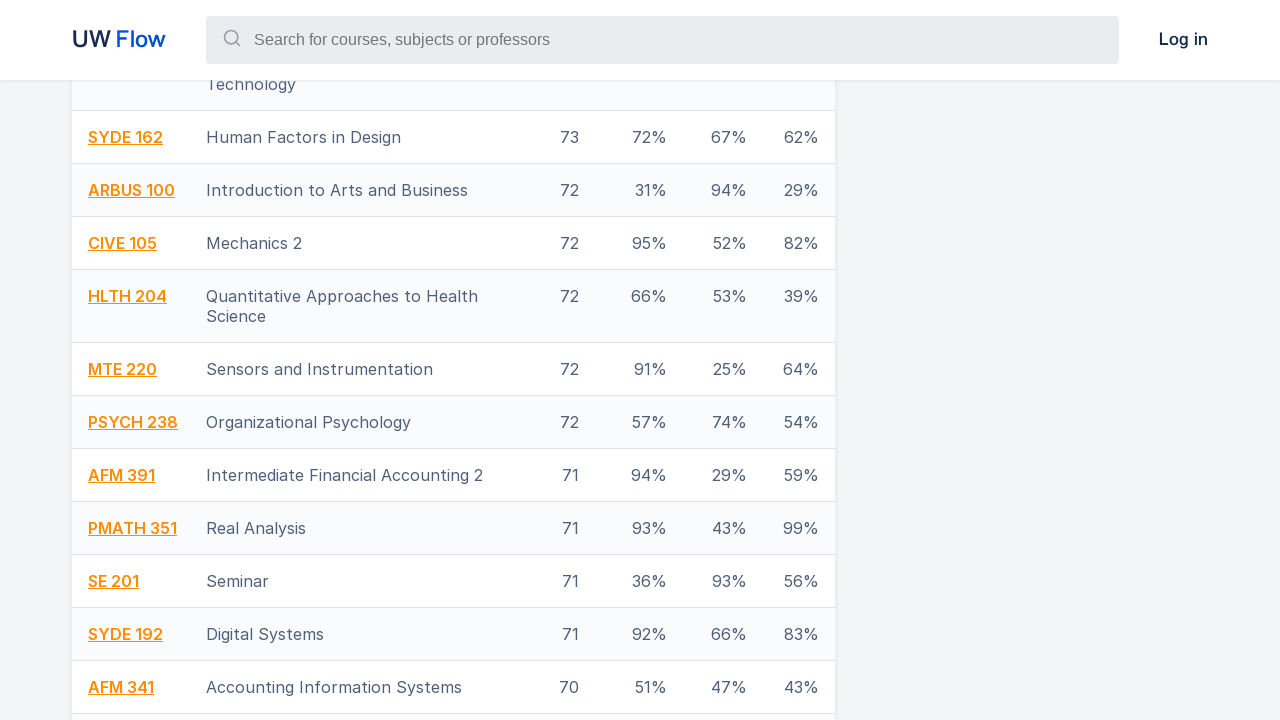

Retrieved new scroll height after loading
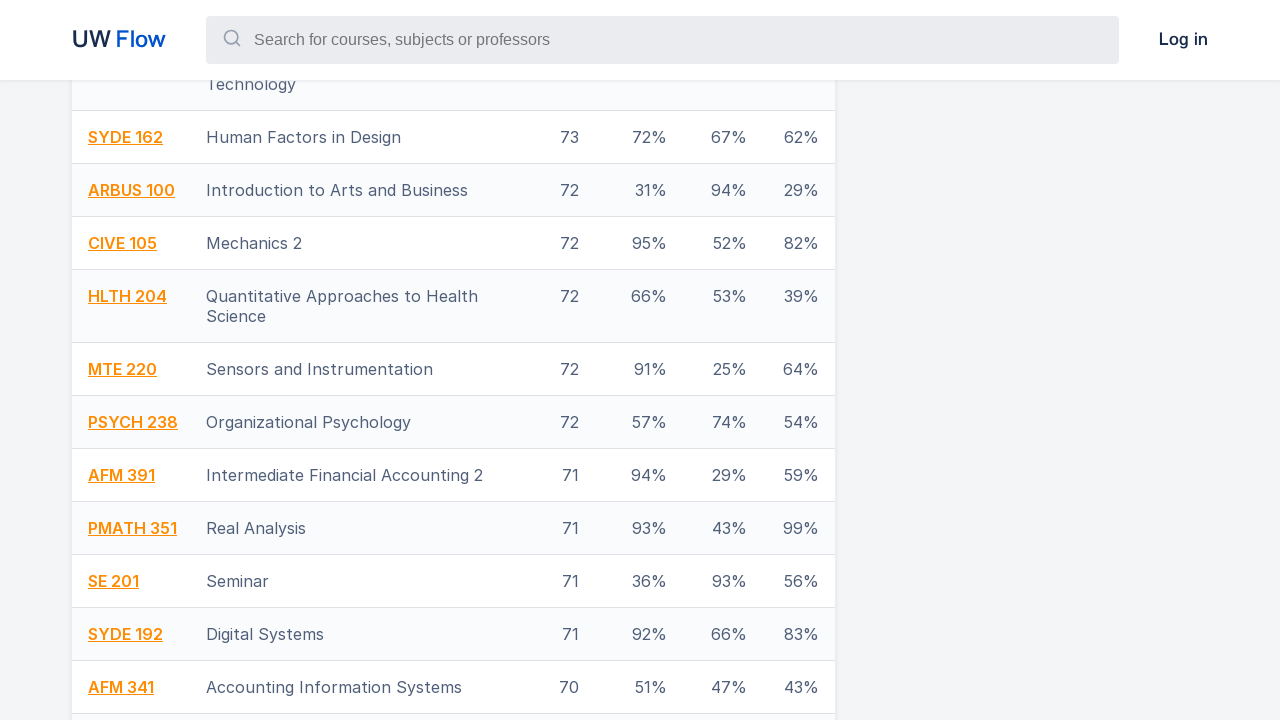

Retrieved current scroll height
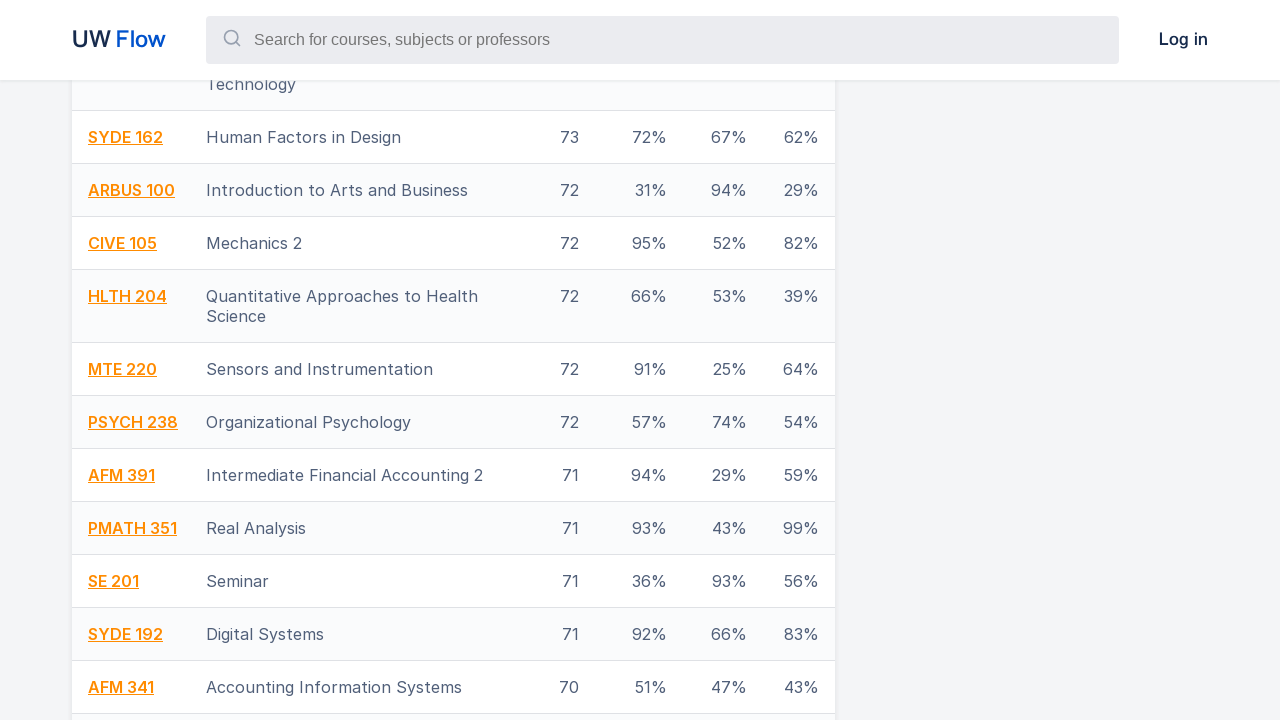

Scrolled to bottom of page (iteration 8)
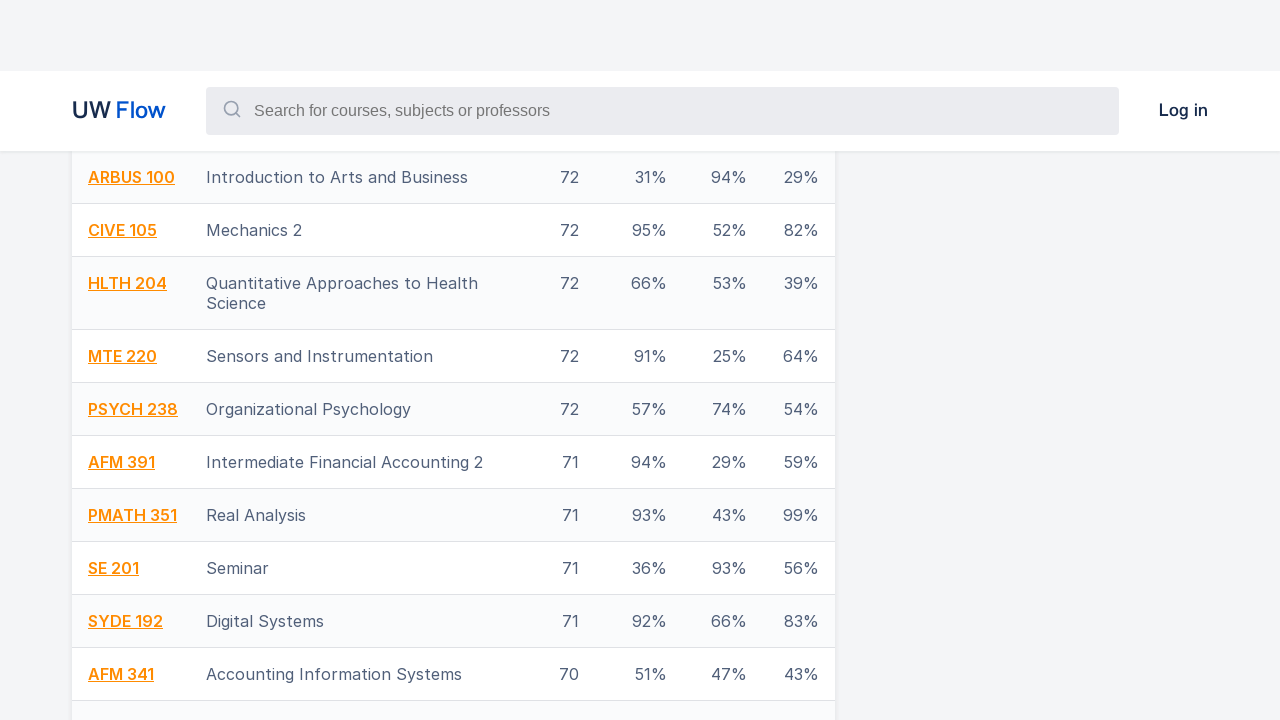

Waited 700ms for new content to load
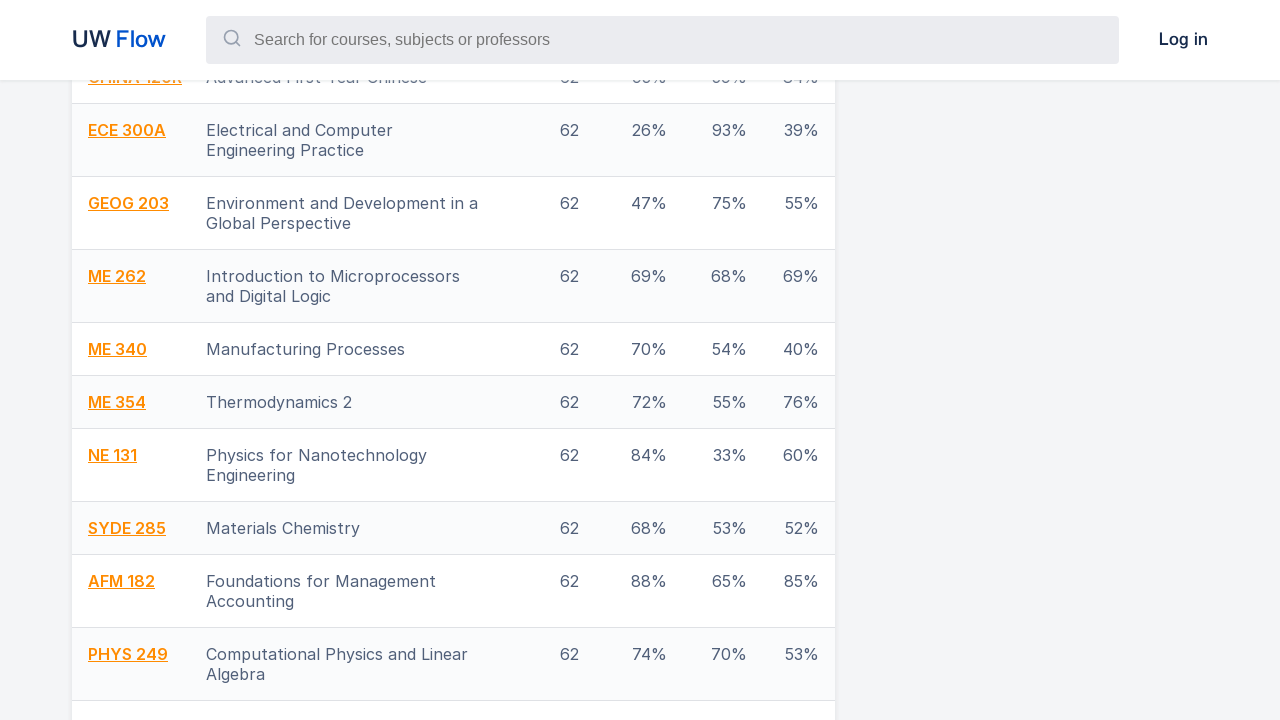

Retrieved new scroll height after loading
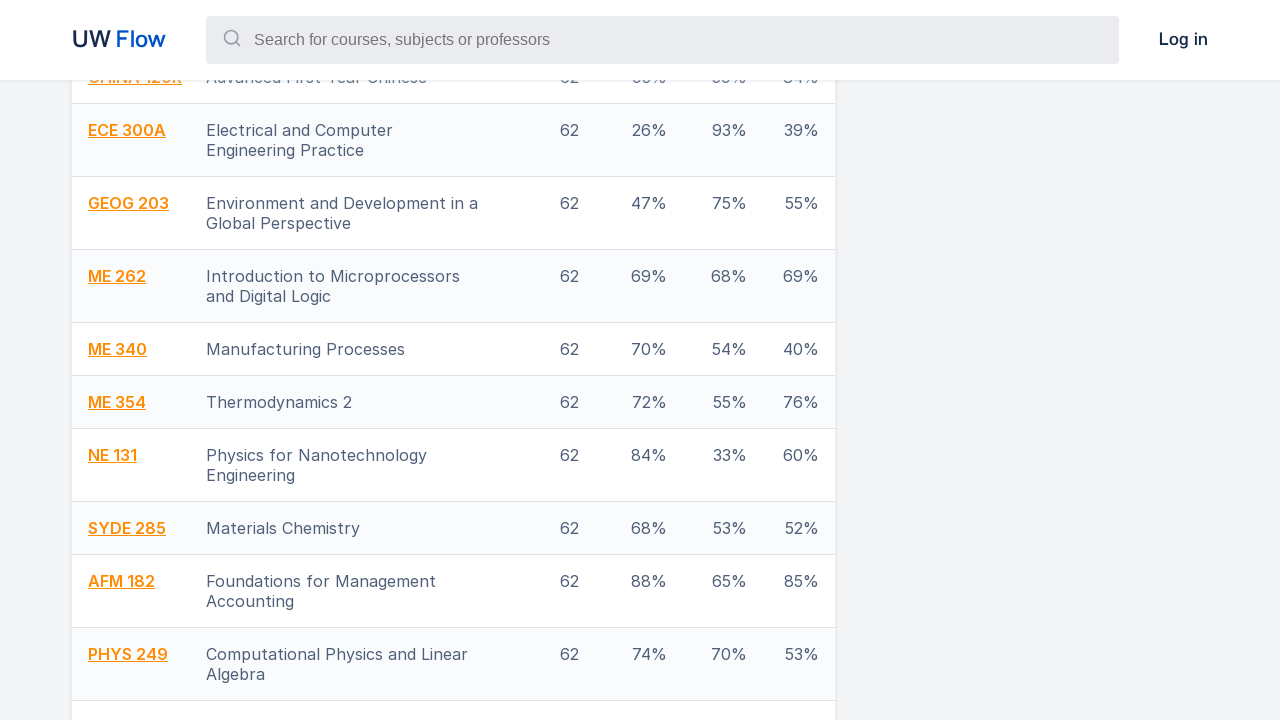

Retrieved current scroll height
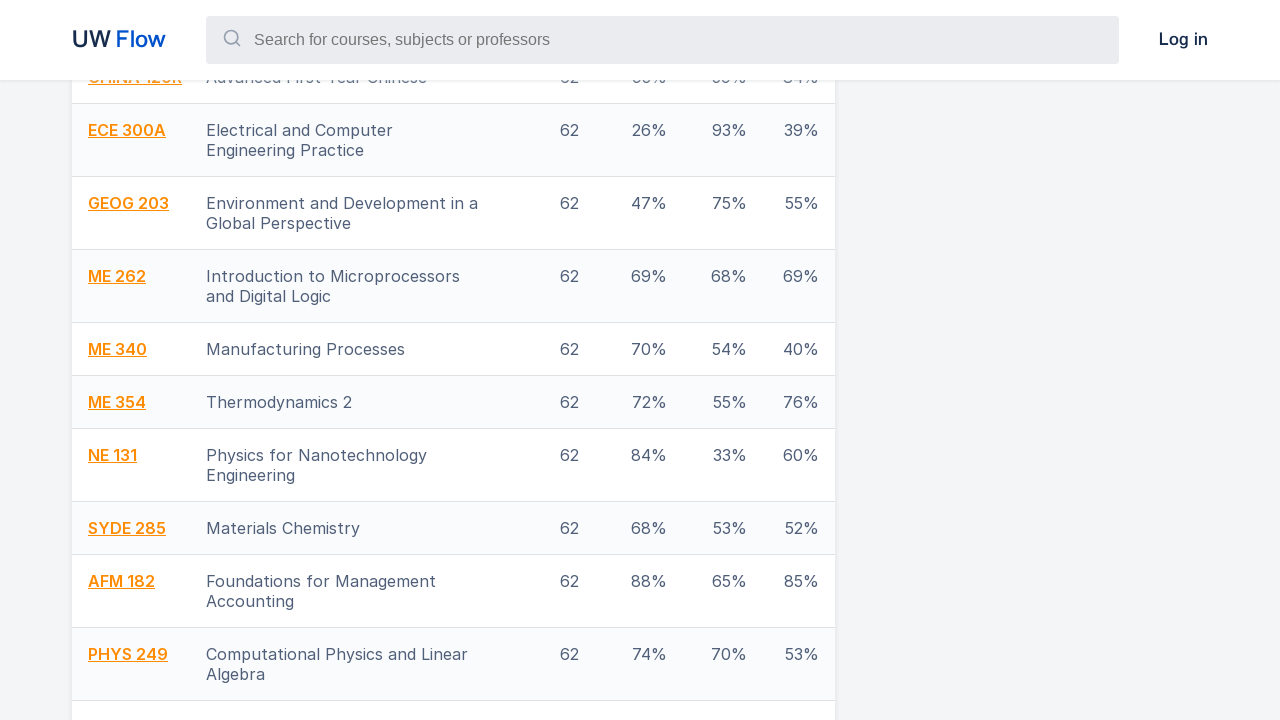

Scrolled to bottom of page (iteration 9)
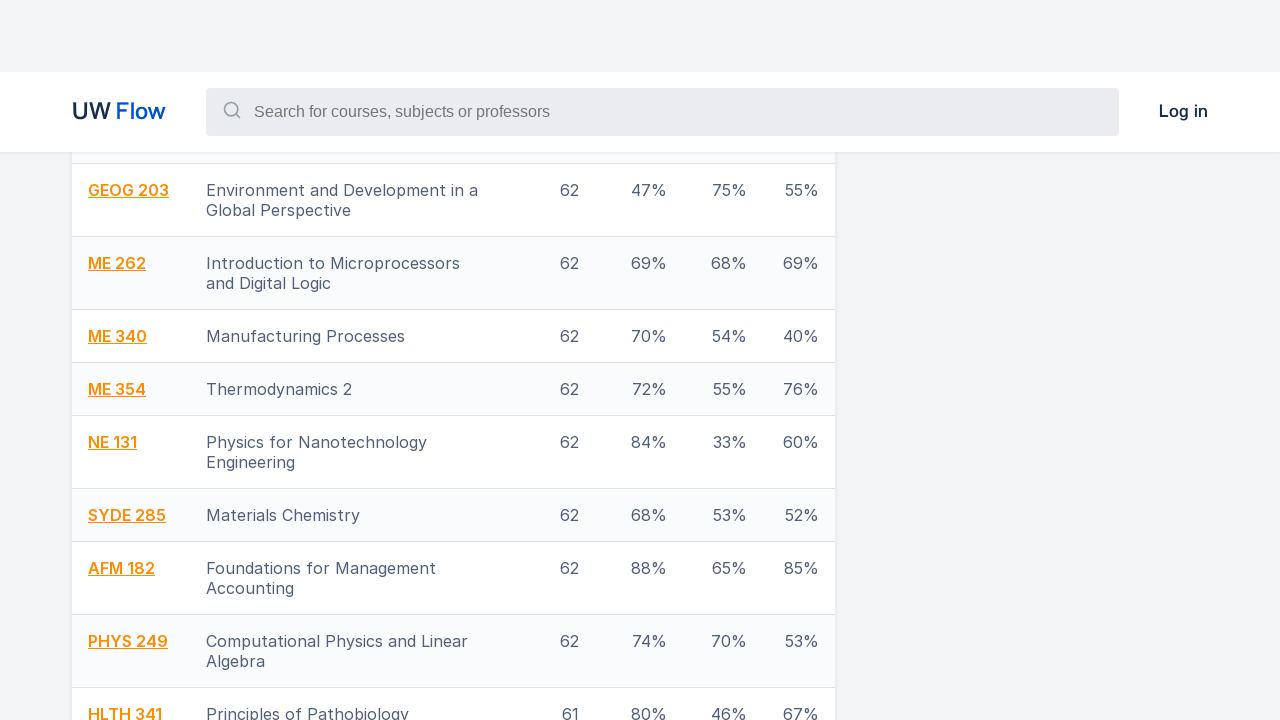

Waited 700ms for new content to load
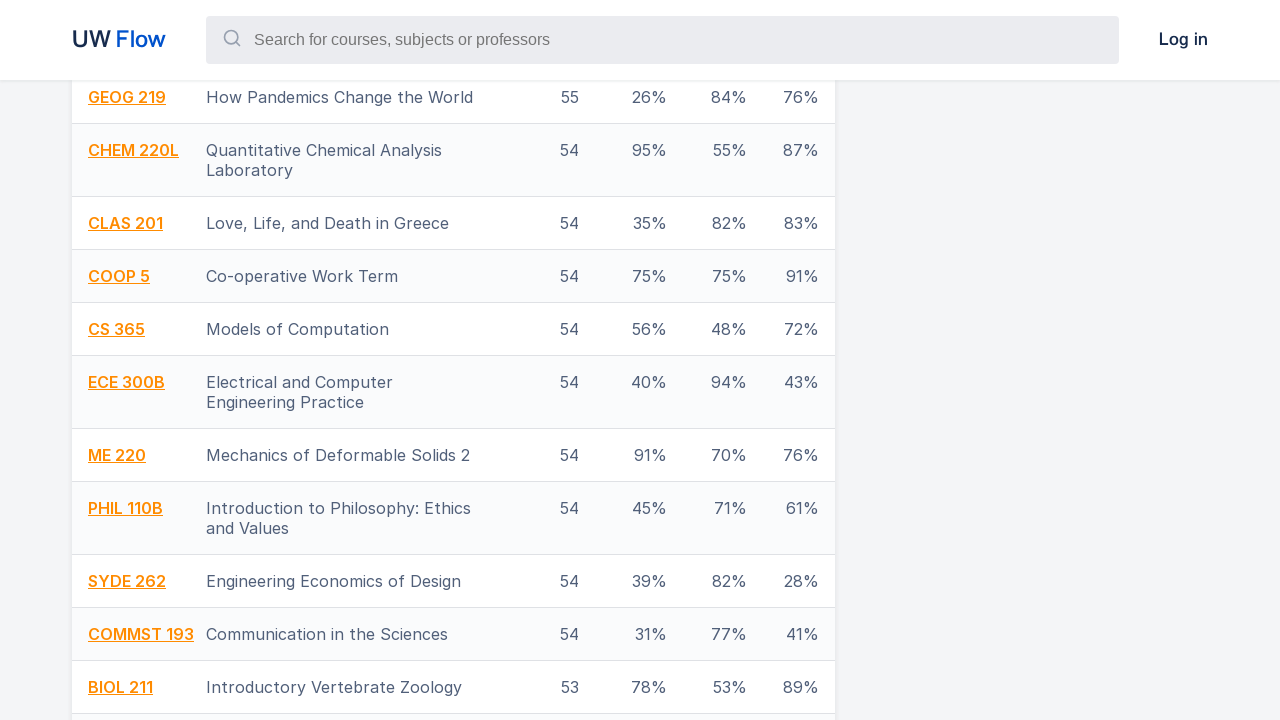

Retrieved new scroll height after loading
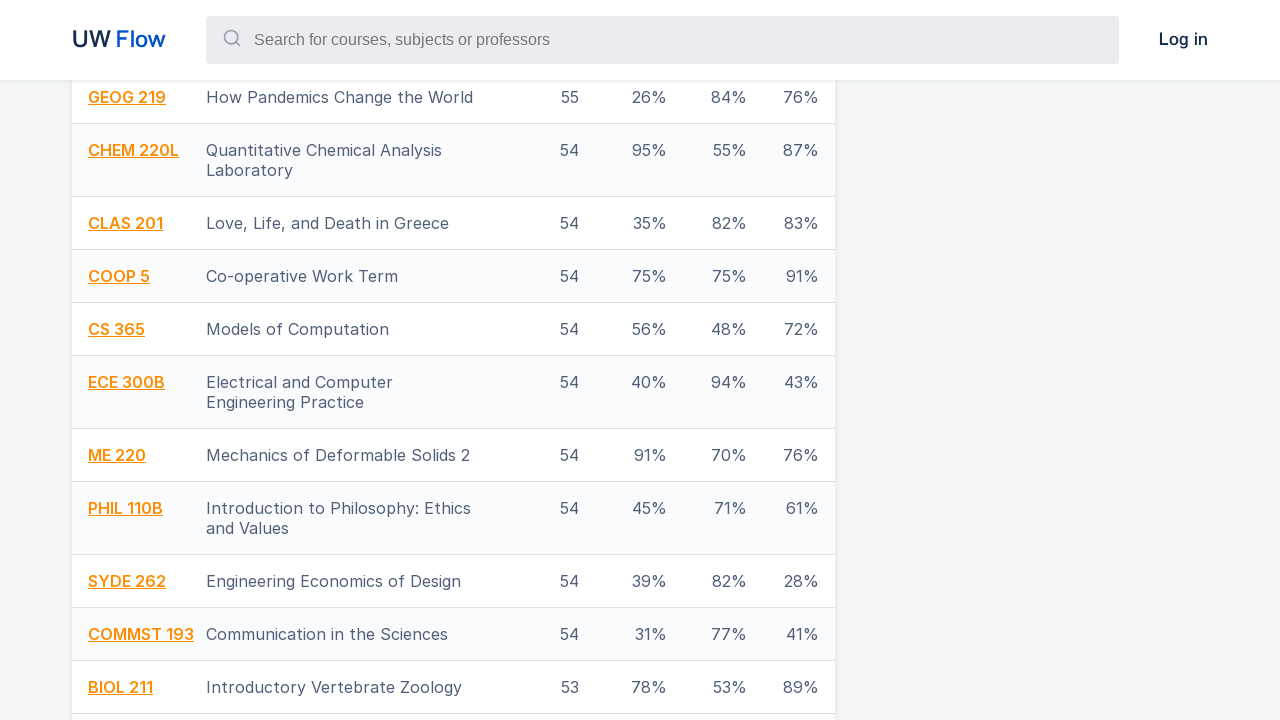

Retrieved current scroll height
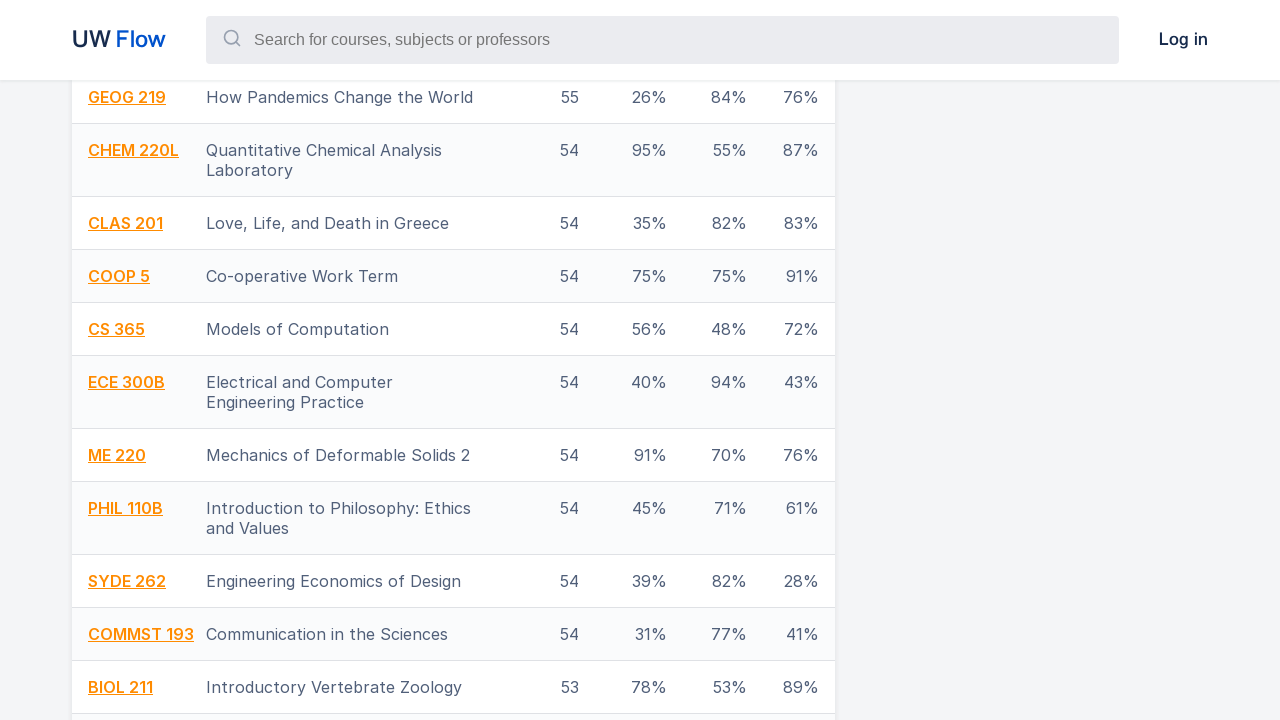

Scrolled to bottom of page (iteration 10)
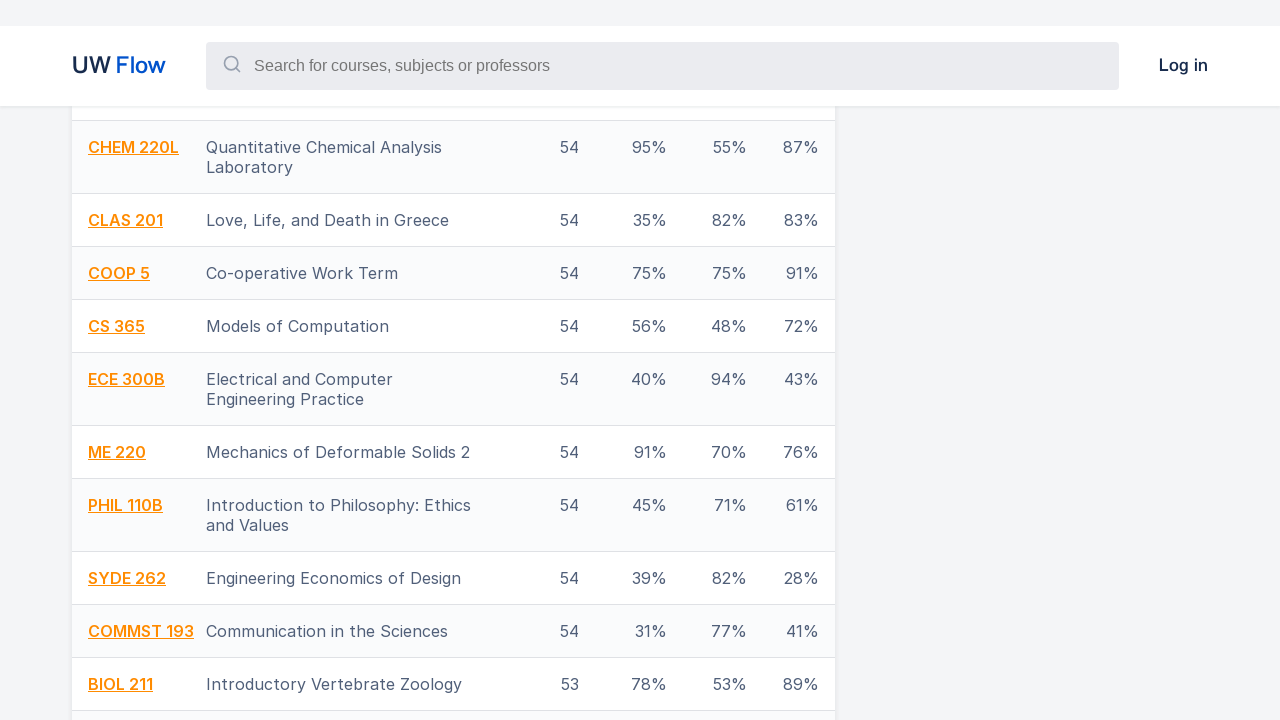

Waited 700ms for new content to load
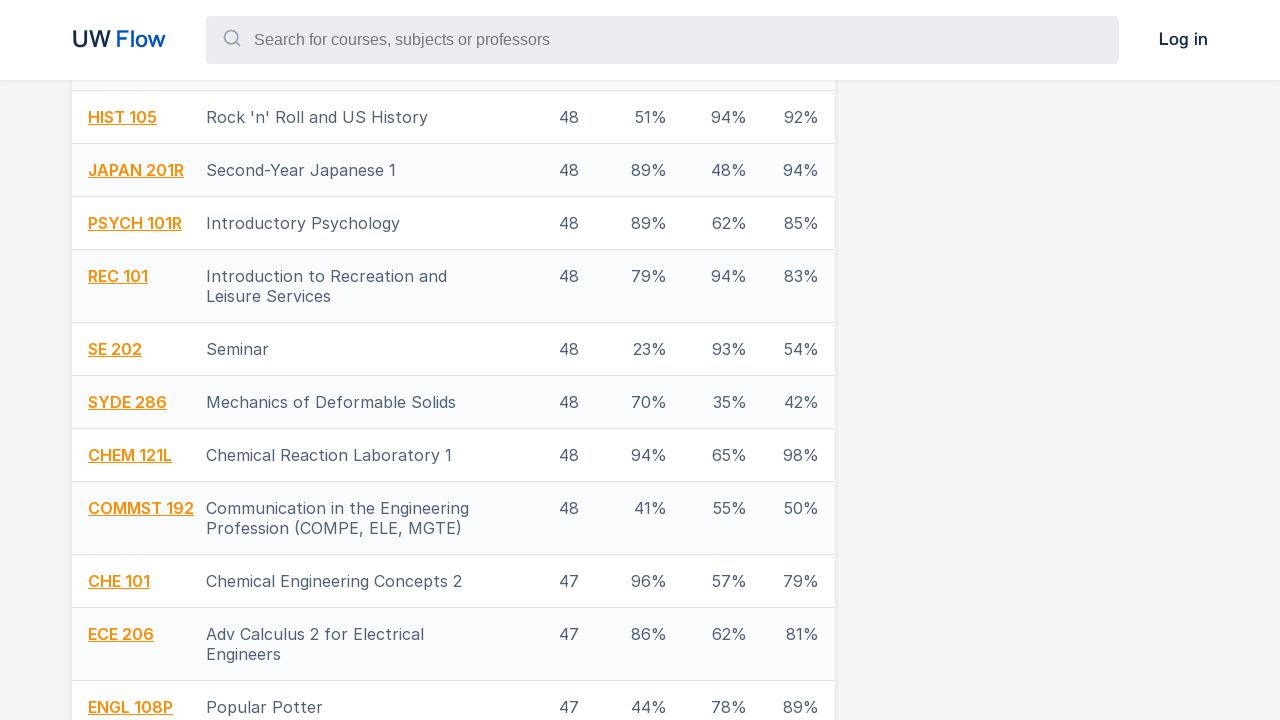

Retrieved new scroll height after loading
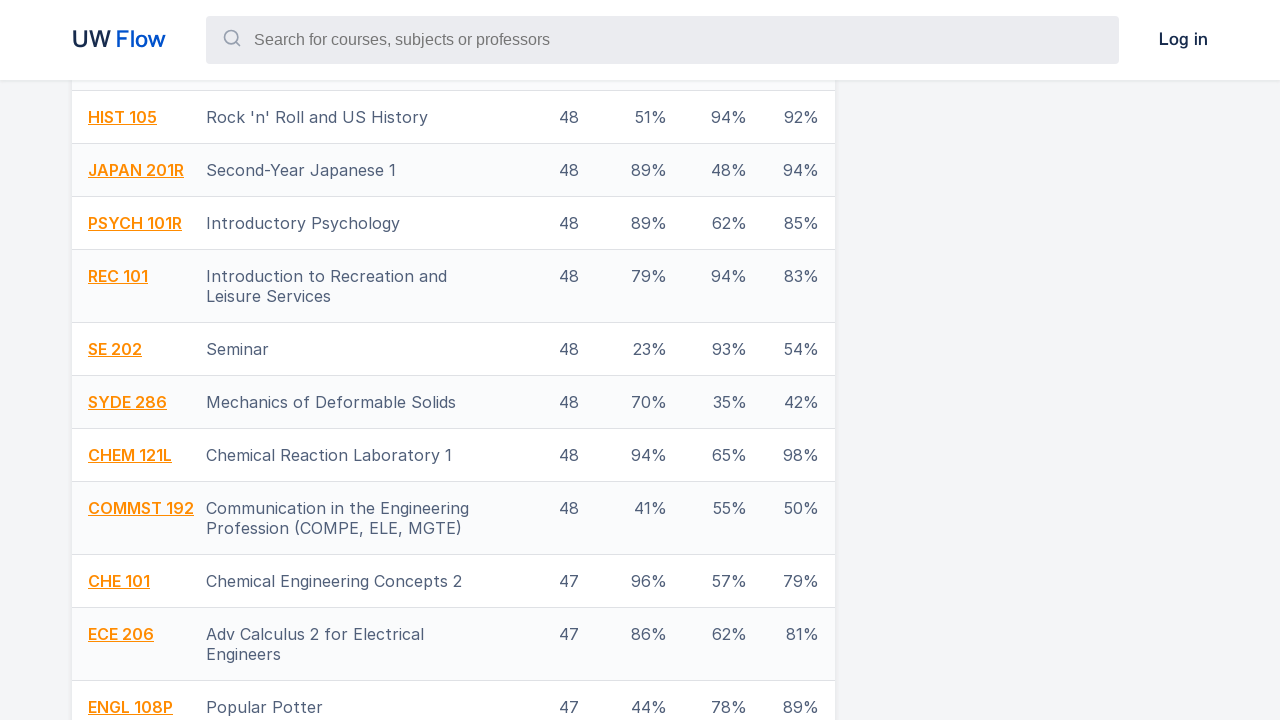

Verified course cards are present on page
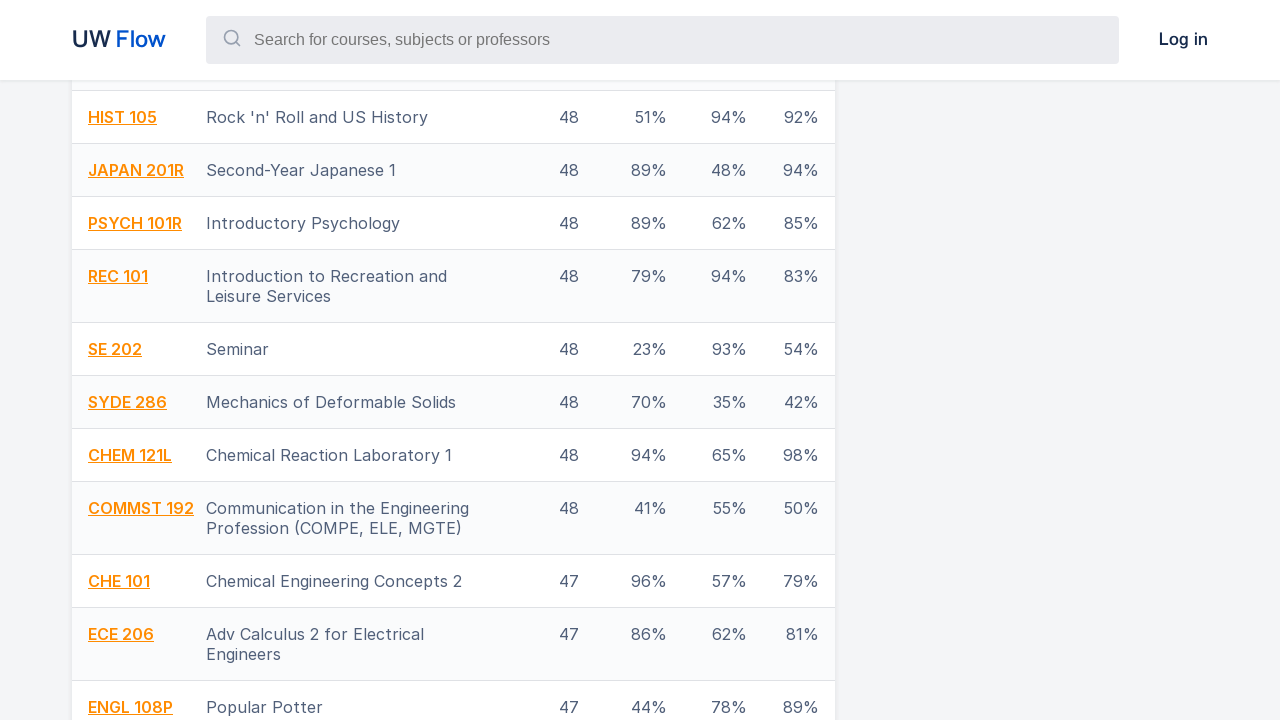

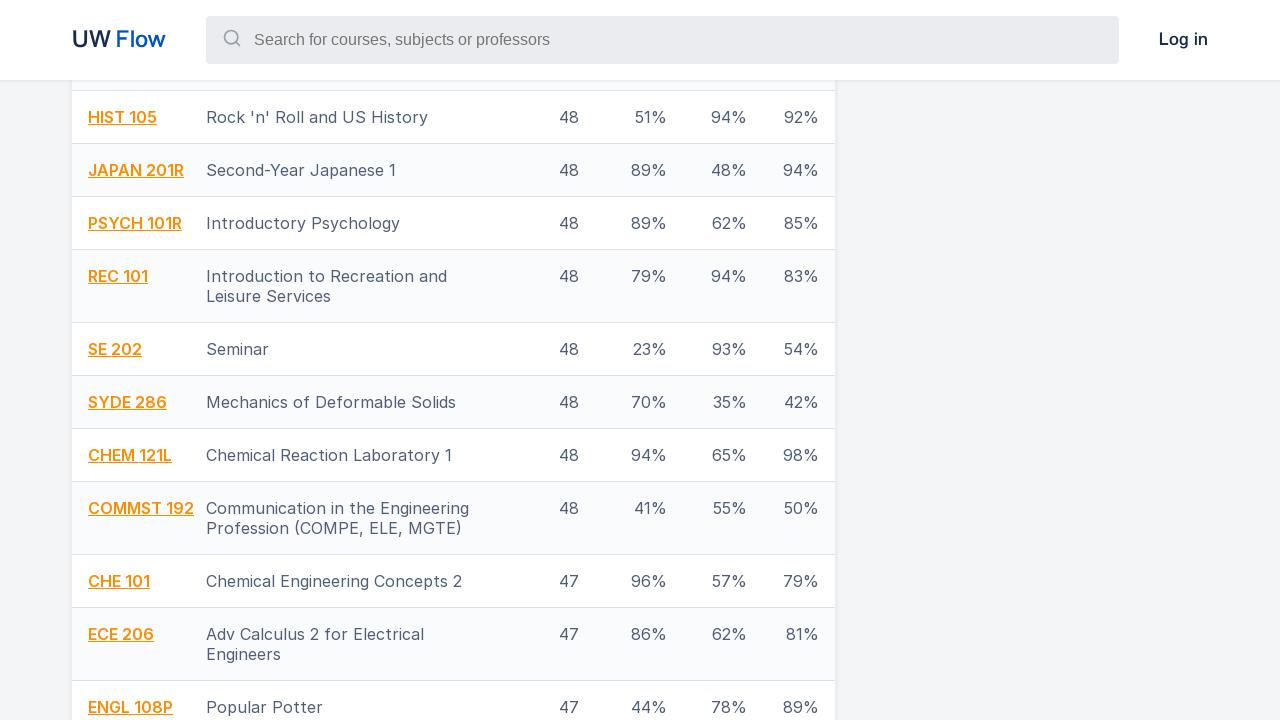